Tests a todo application by adding 5 todo items (Visit Paris, Prague, London, New York, Belgrade), then deleting all items one by one, and verifying the todo list is empty at the end.

Starting URL: https://example.cypress.io/todo

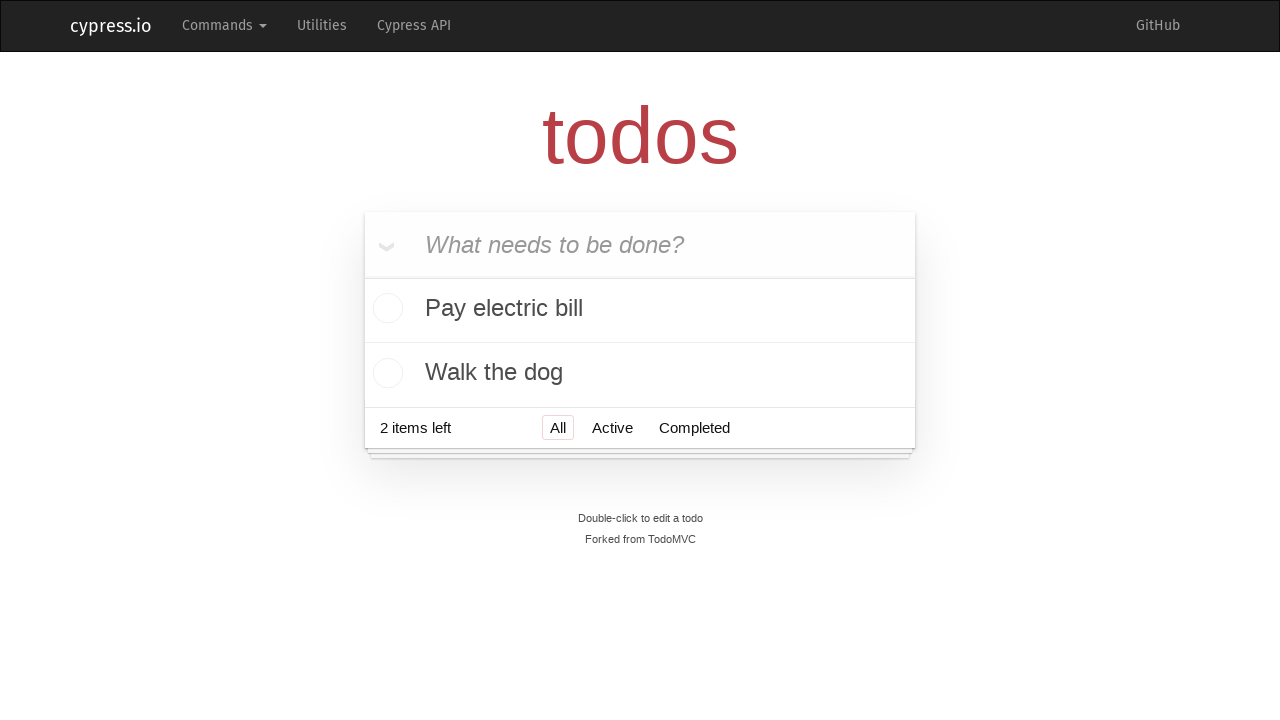

Filled todo input field with 'Visit Paris' on .new-todo
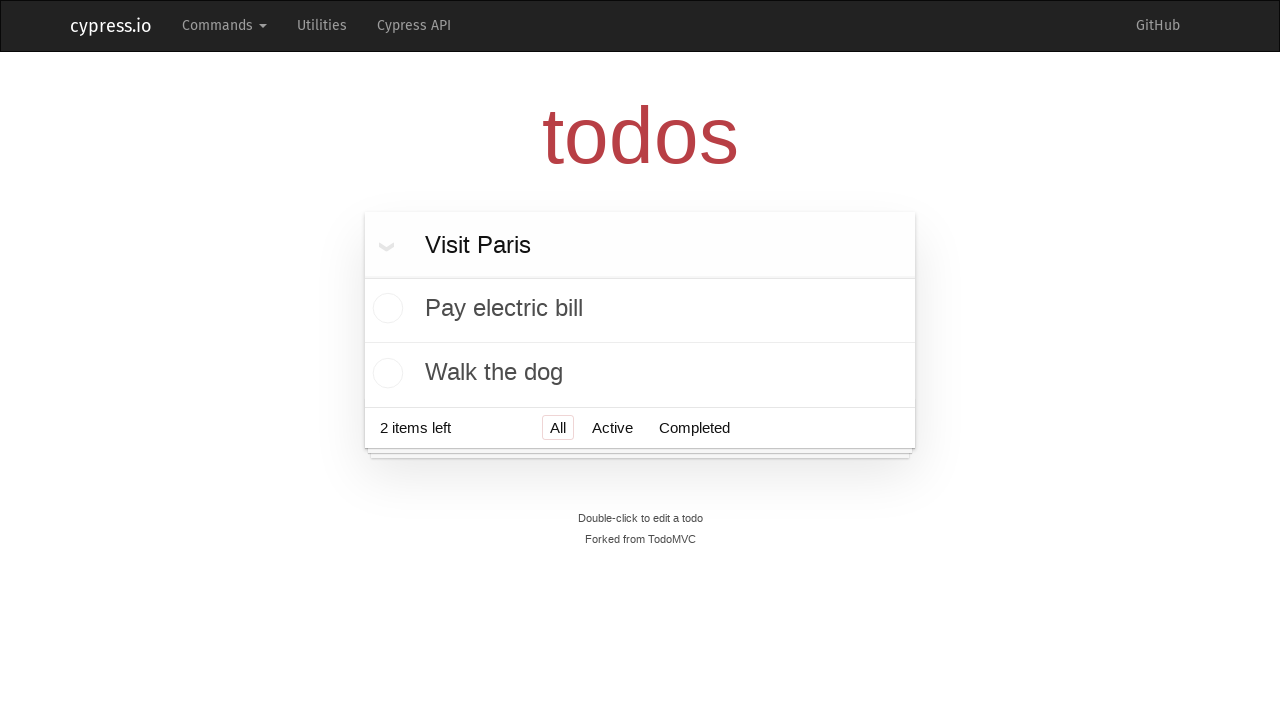

Pressed Enter to add todo 'Visit Paris' on .new-todo
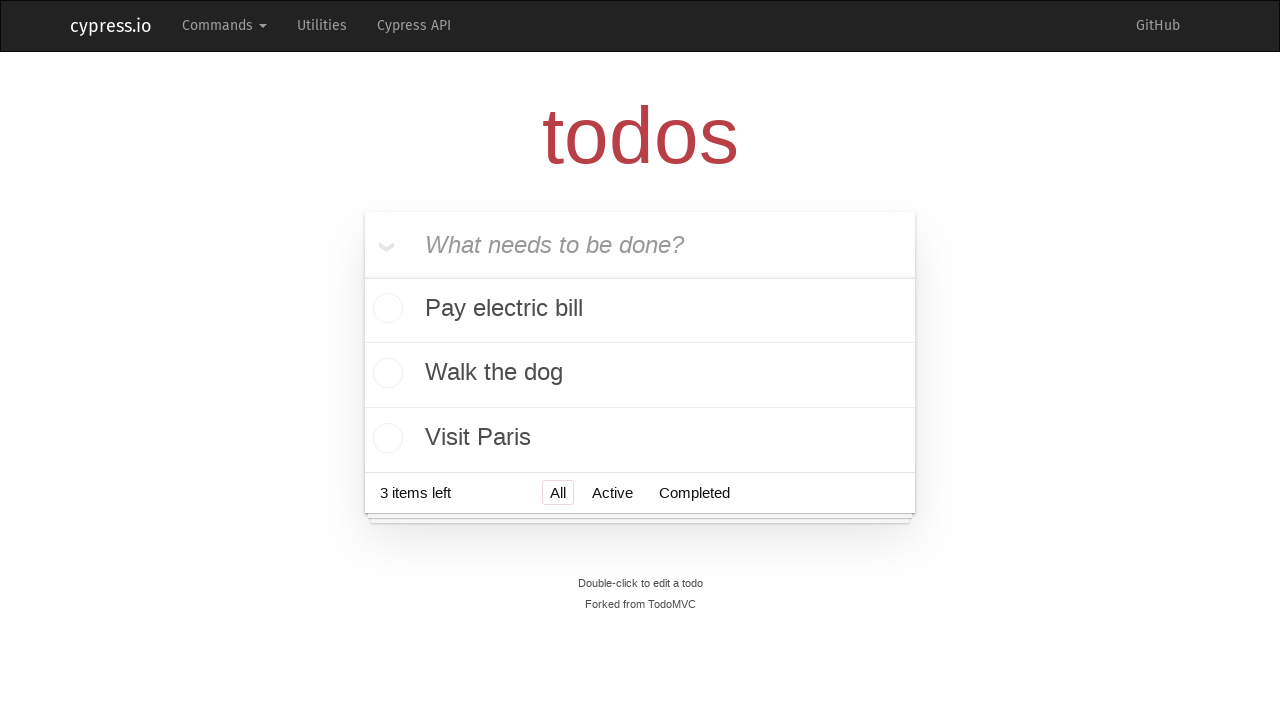

Waited 500ms for todo 'Visit Paris' to appear in the list
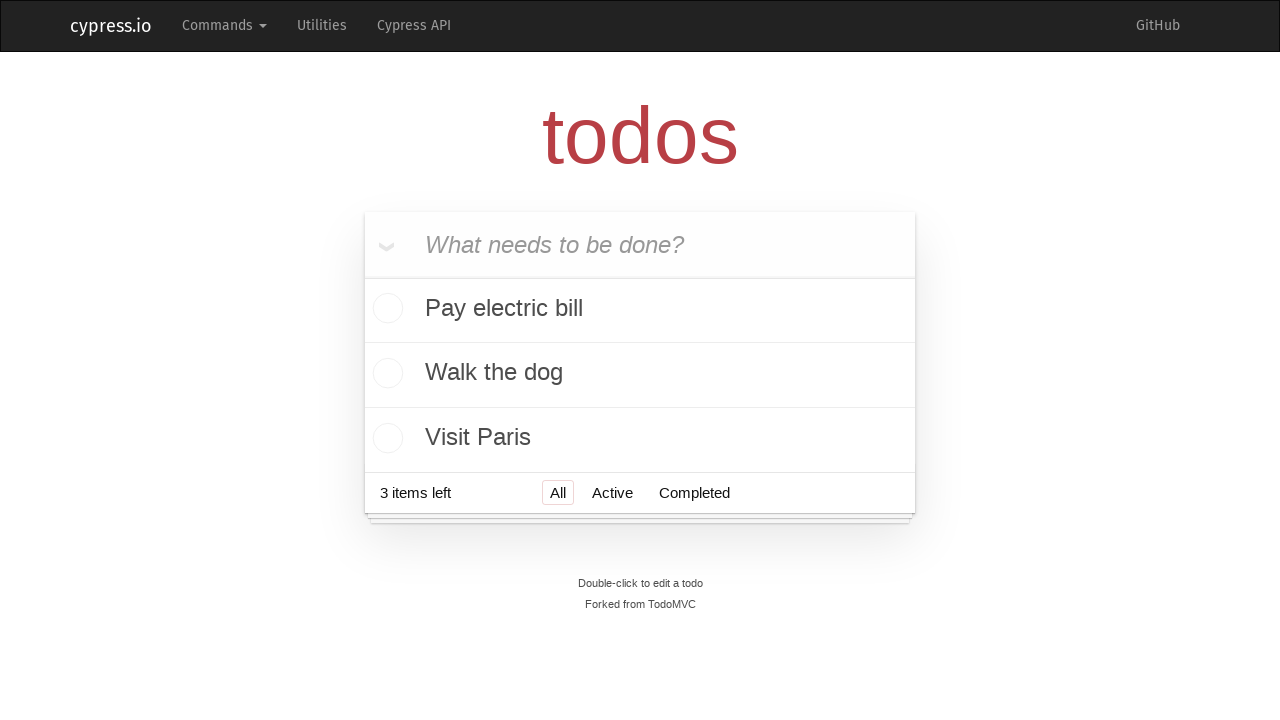

Verified that todo 'Visit Paris' was added to the list
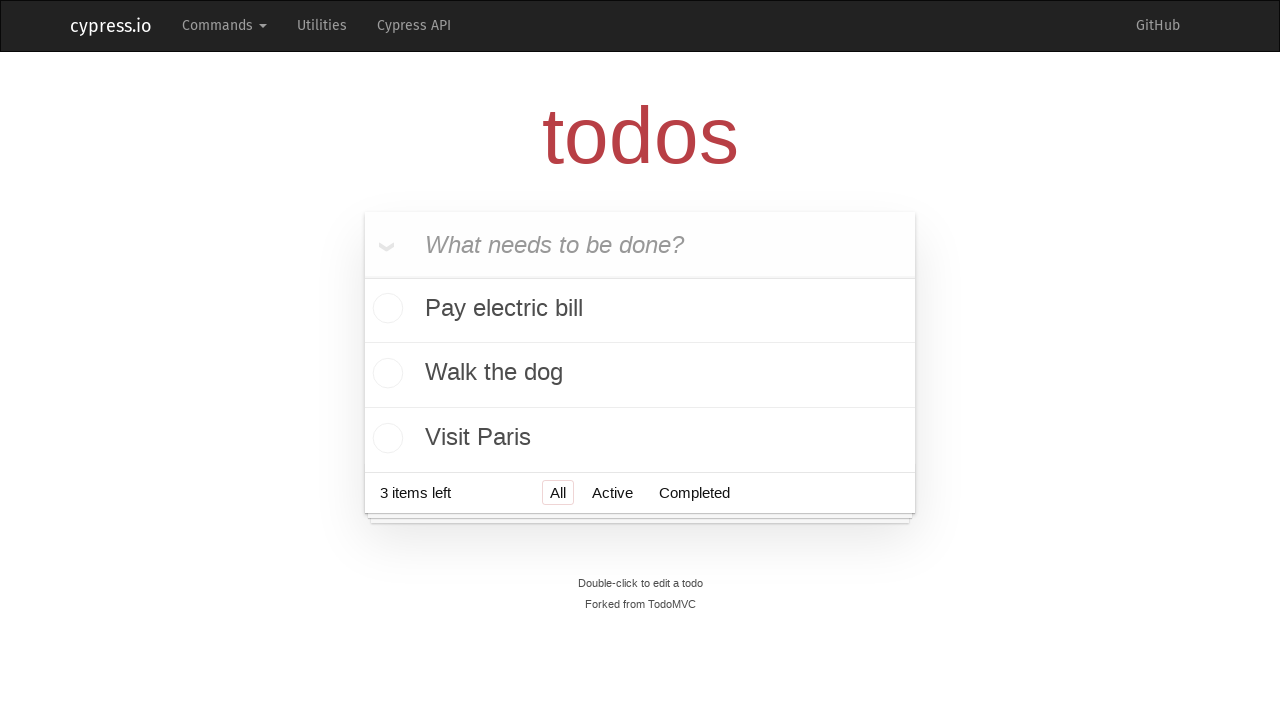

Filled todo input field with 'Visit Prague' on .new-todo
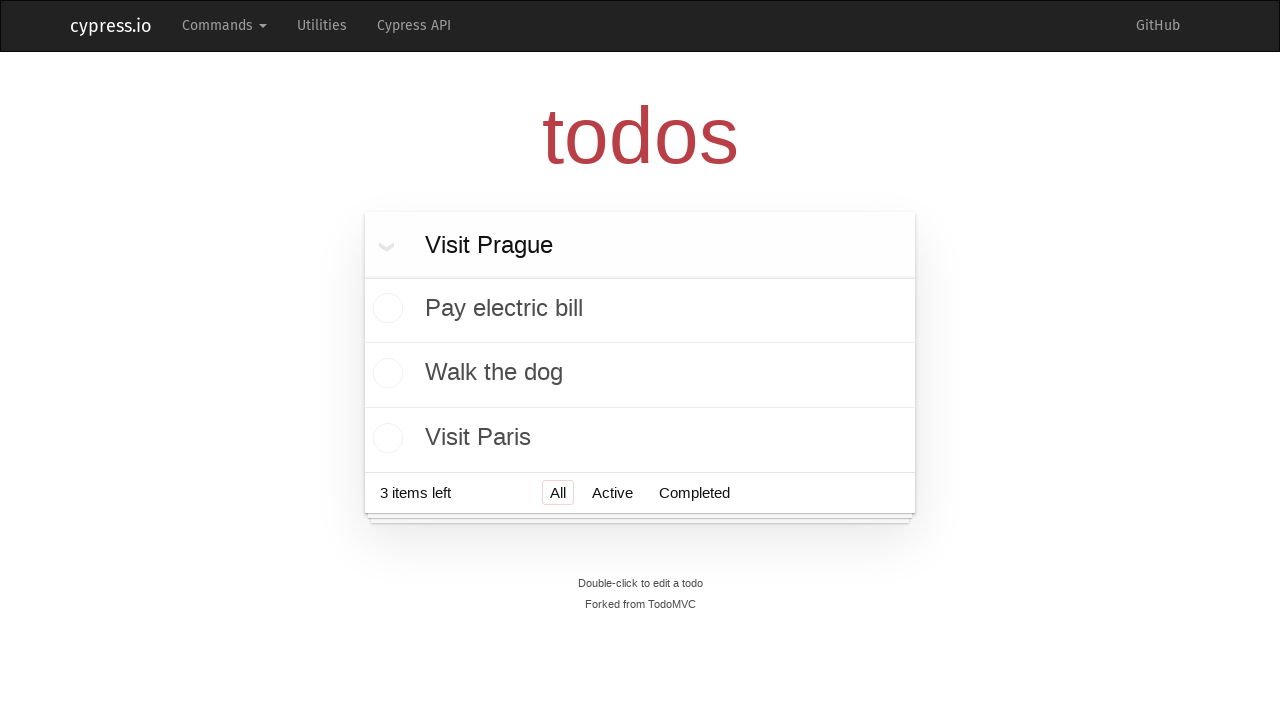

Pressed Enter to add todo 'Visit Prague' on .new-todo
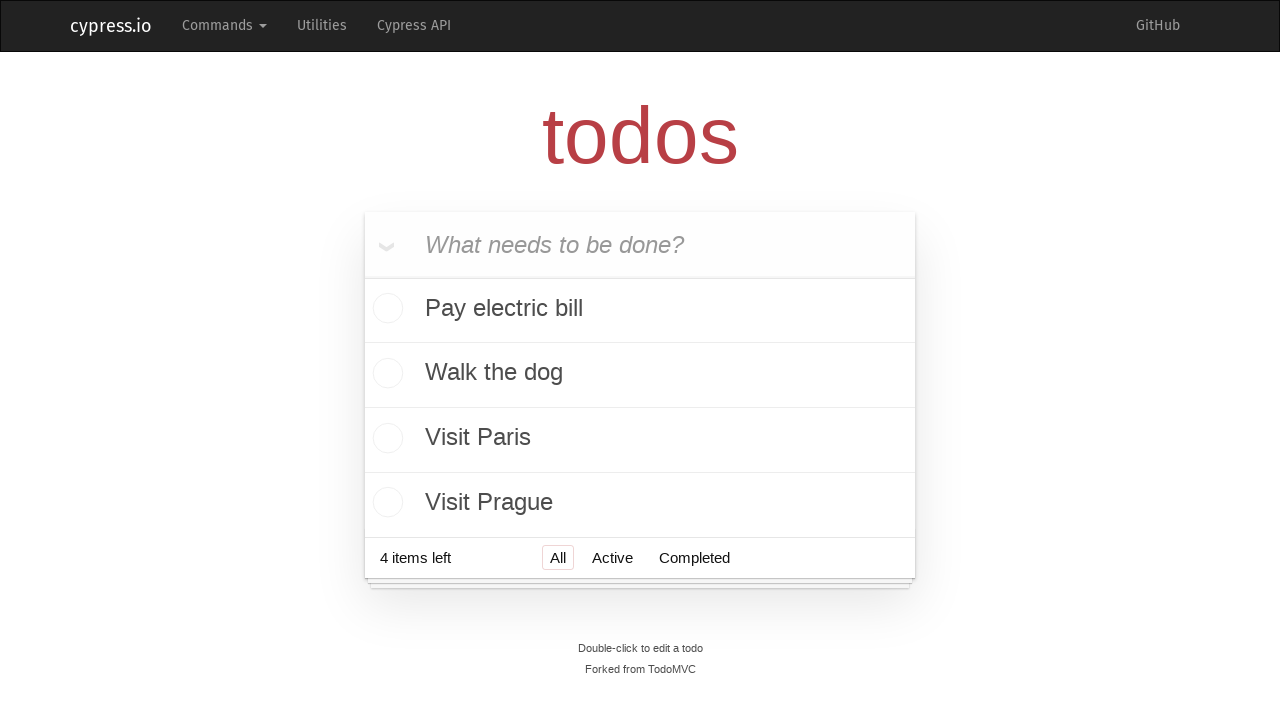

Waited 500ms for todo 'Visit Prague' to appear in the list
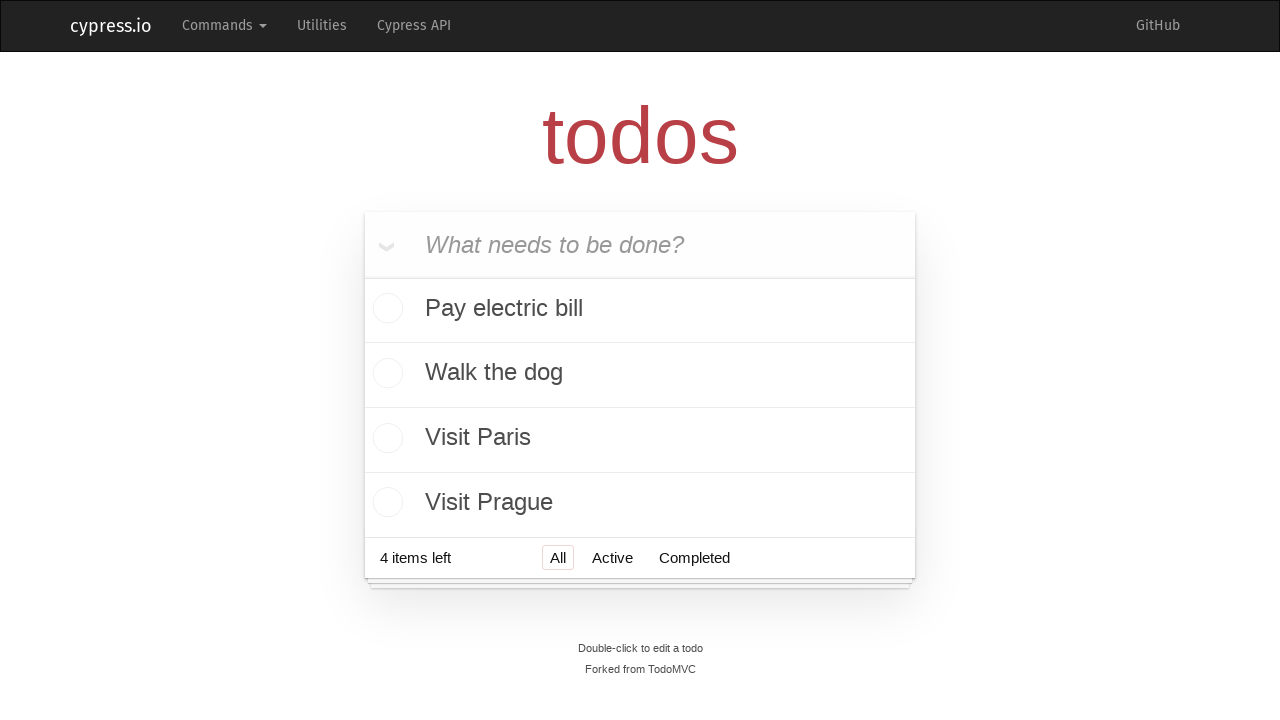

Verified that todo 'Visit Prague' was added to the list
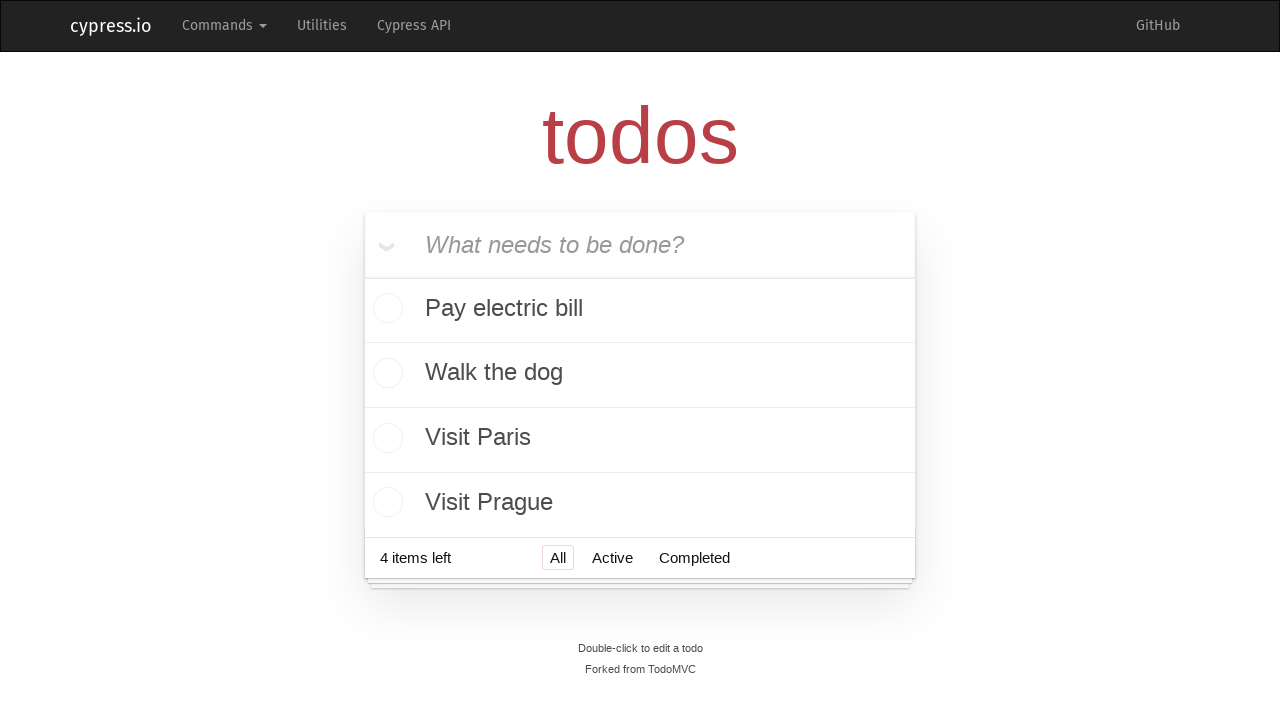

Filled todo input field with 'Visit London' on .new-todo
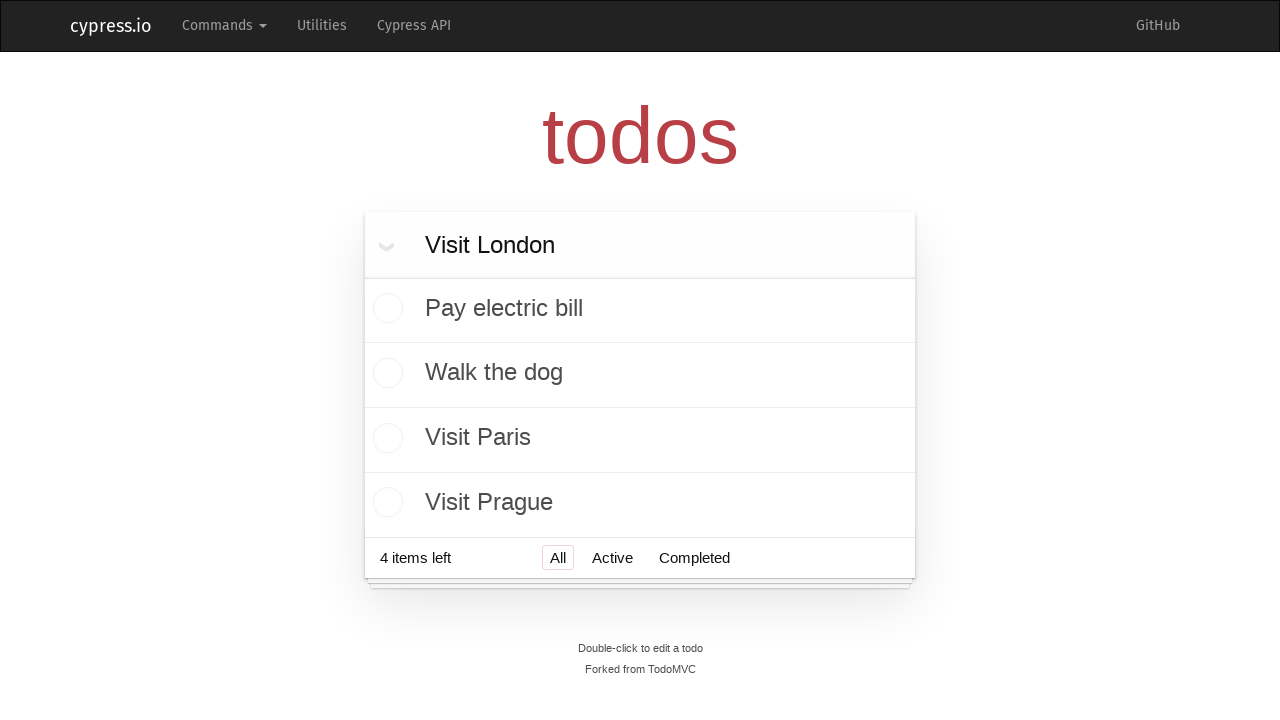

Pressed Enter to add todo 'Visit London' on .new-todo
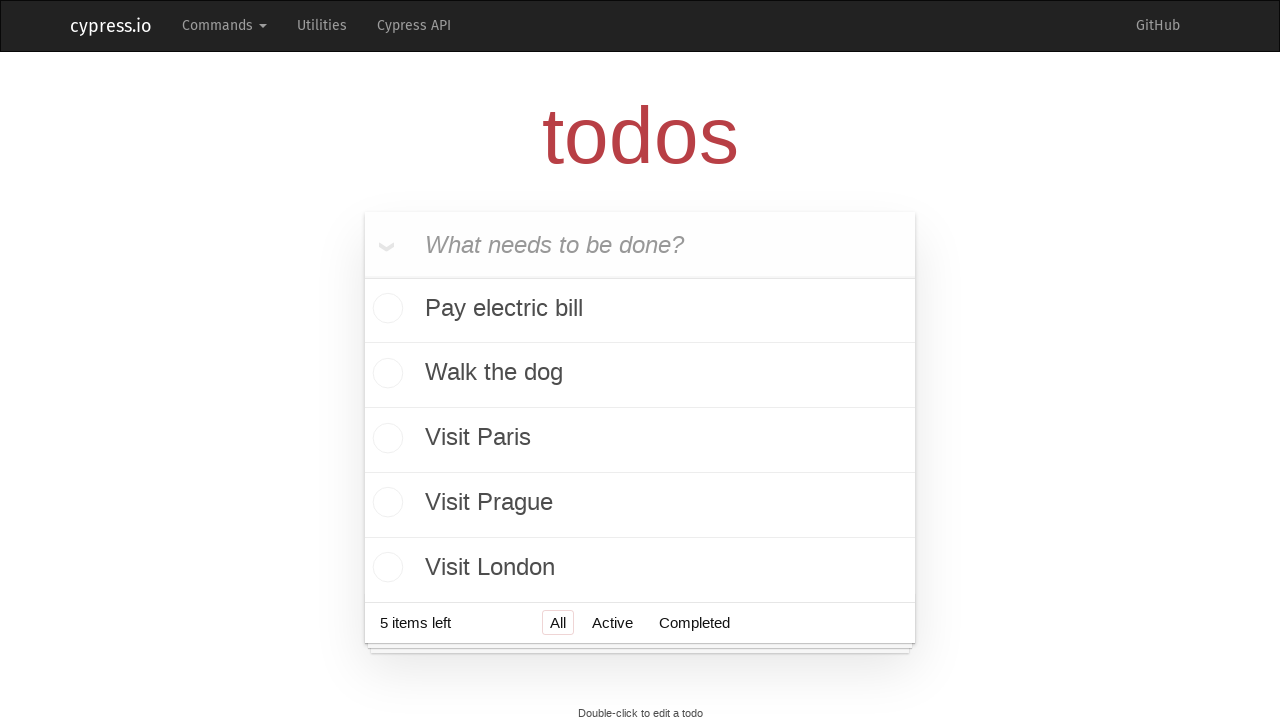

Waited 500ms for todo 'Visit London' to appear in the list
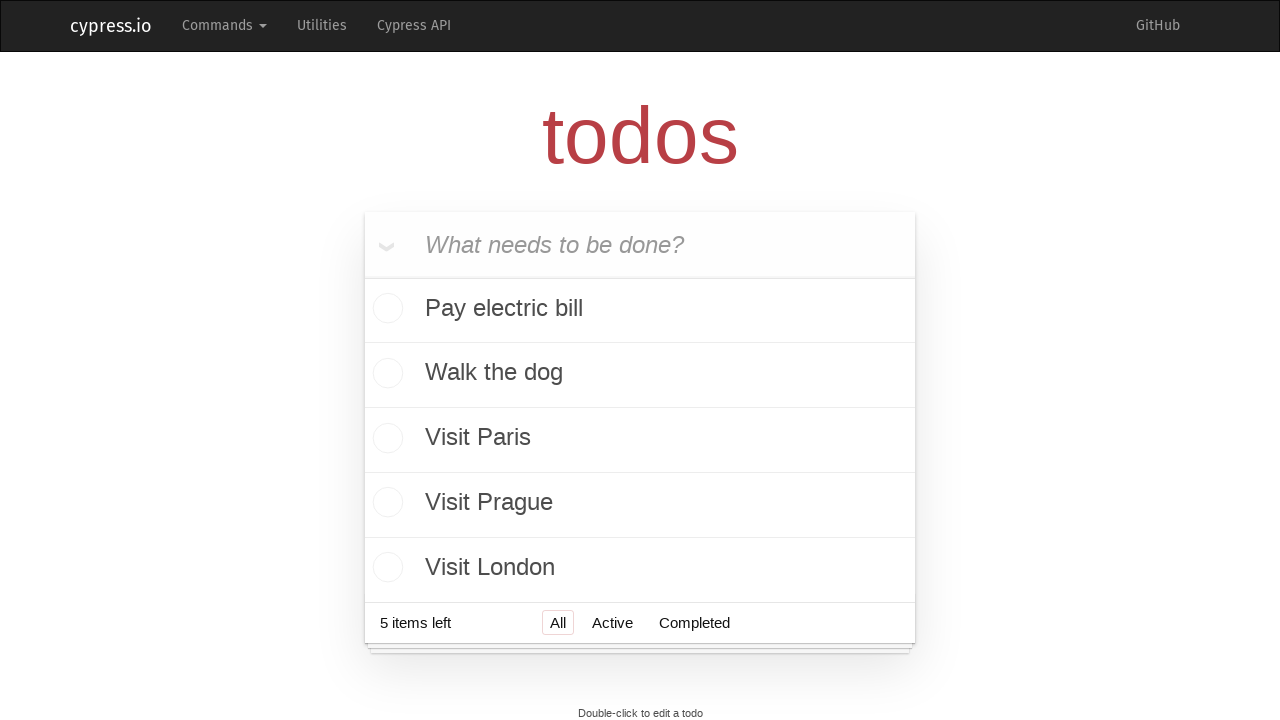

Verified that todo 'Visit London' was added to the list
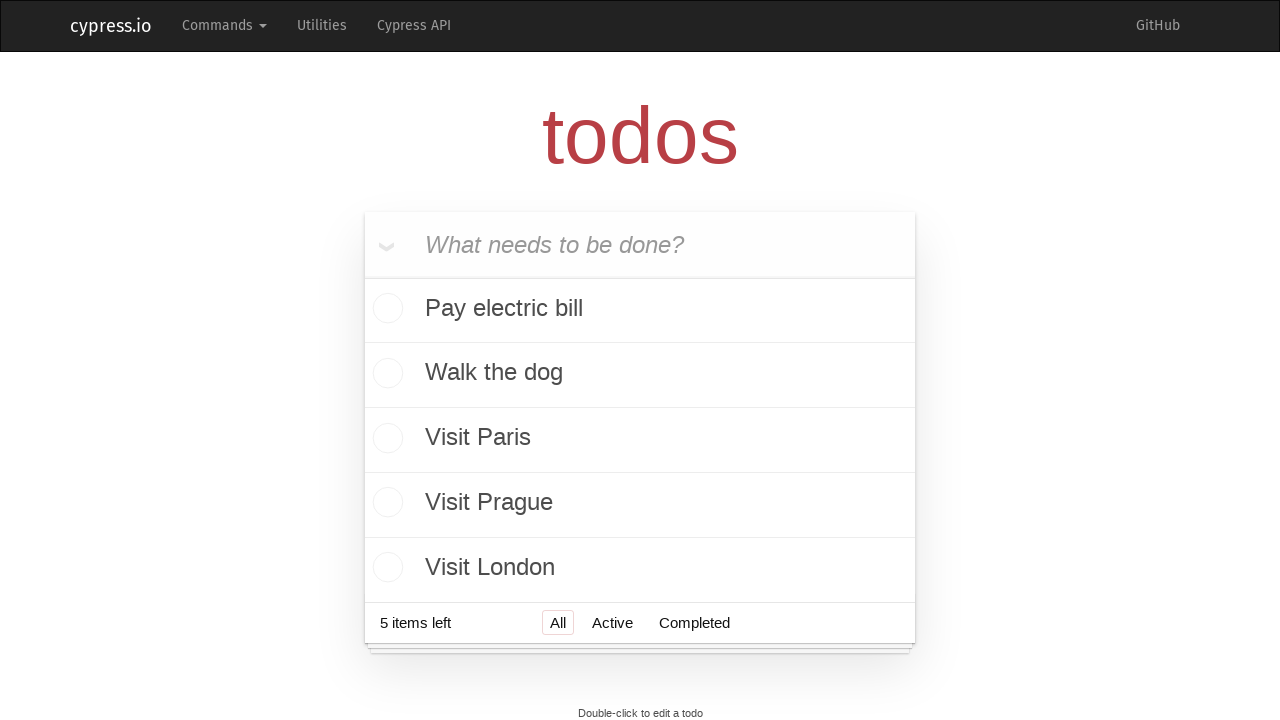

Filled todo input field with 'Visit New York' on .new-todo
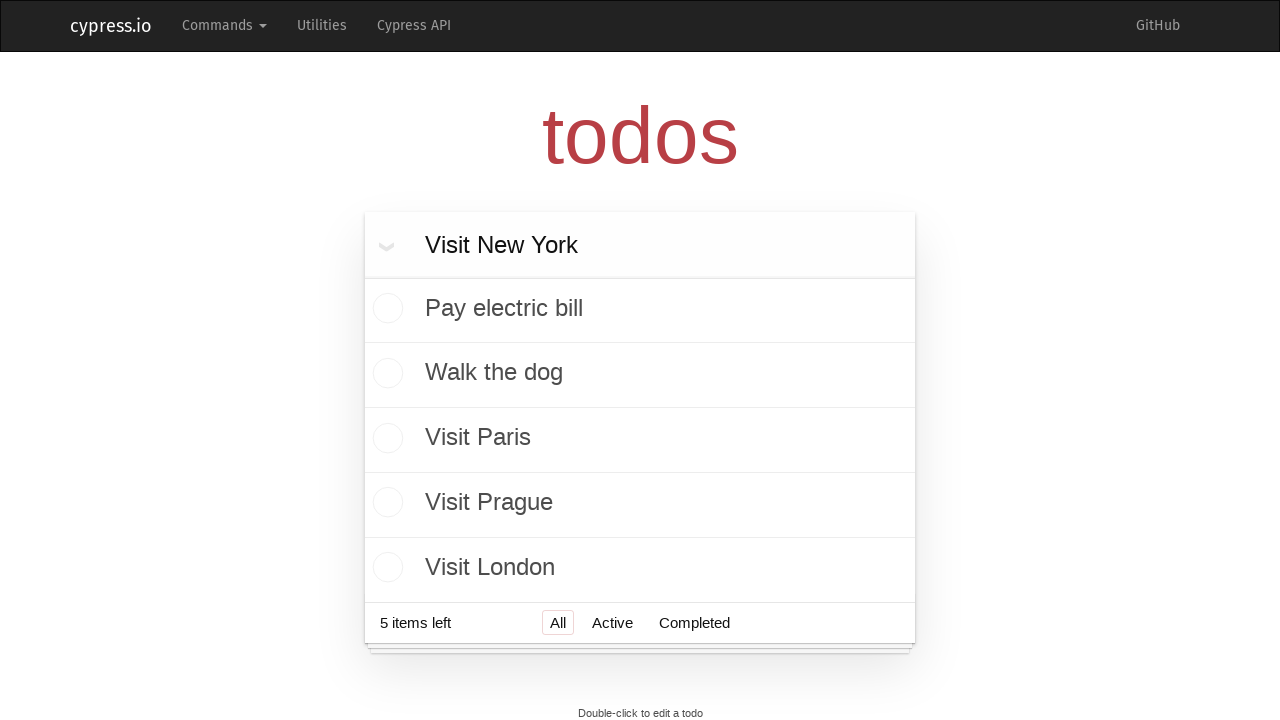

Pressed Enter to add todo 'Visit New York' on .new-todo
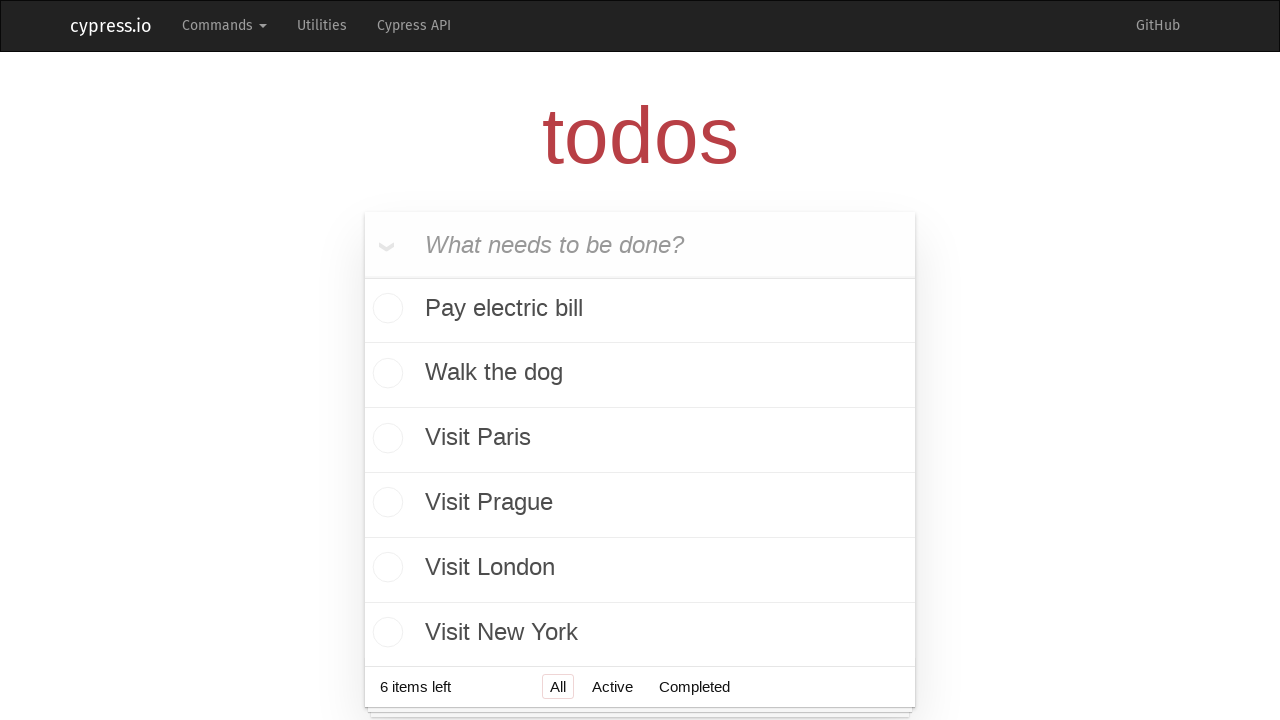

Waited 500ms for todo 'Visit New York' to appear in the list
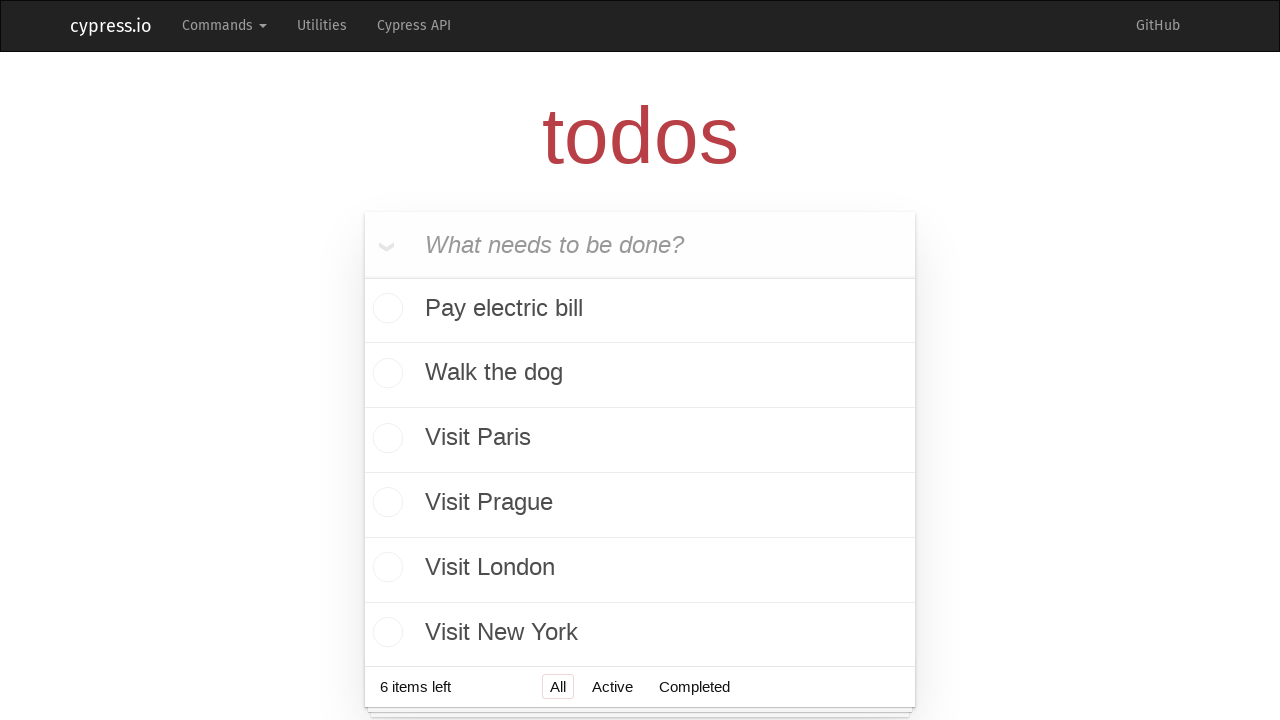

Verified that todo 'Visit New York' was added to the list
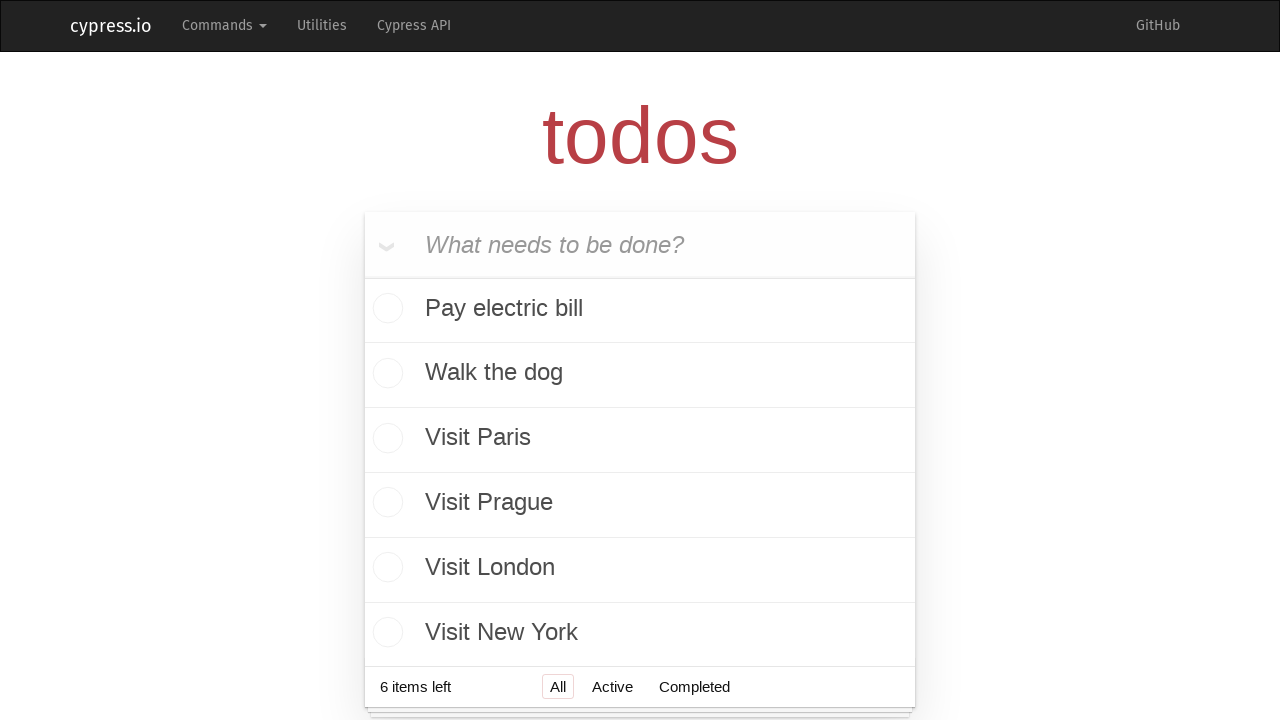

Filled todo input field with 'Visit Belgrade' on .new-todo
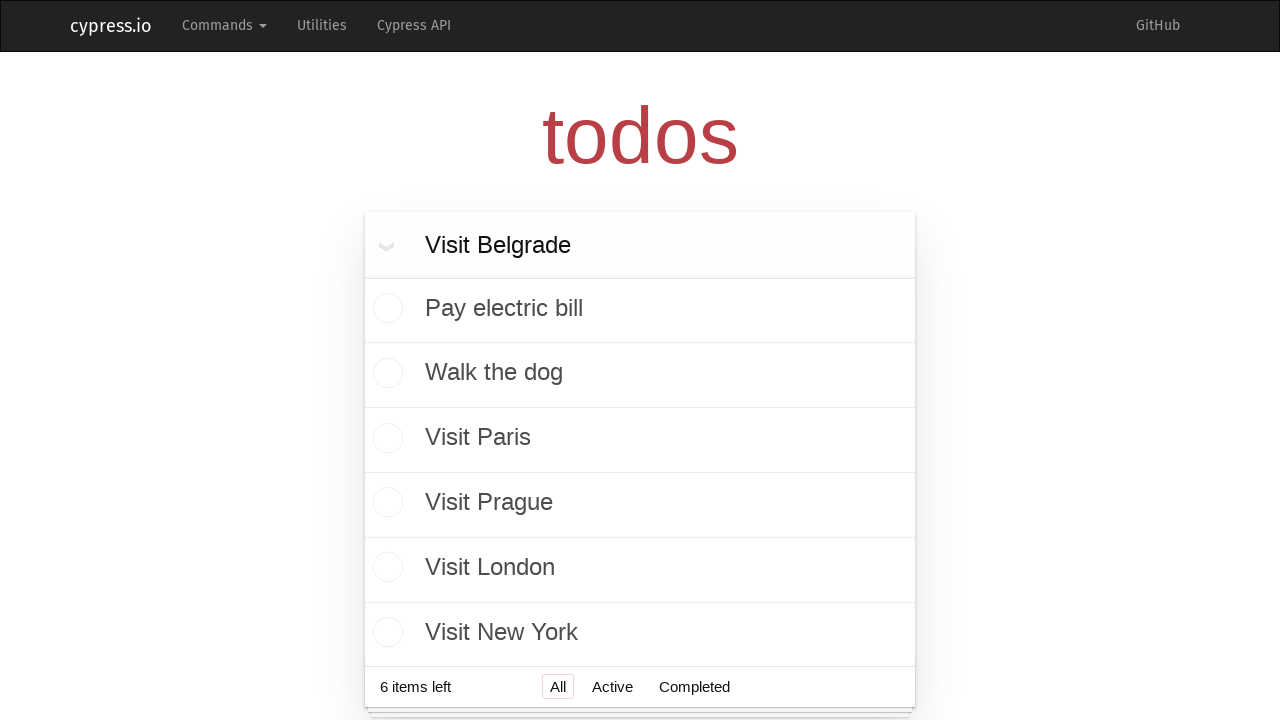

Pressed Enter to add todo 'Visit Belgrade' on .new-todo
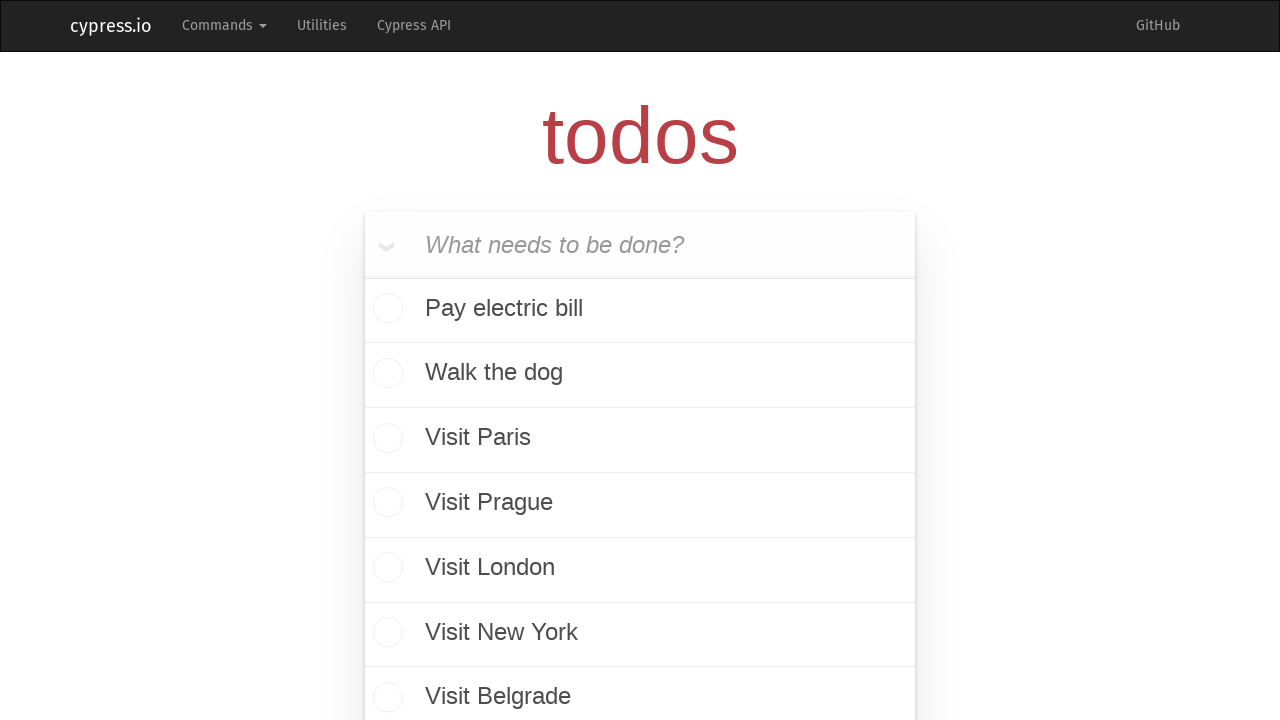

Waited 500ms for todo 'Visit Belgrade' to appear in the list
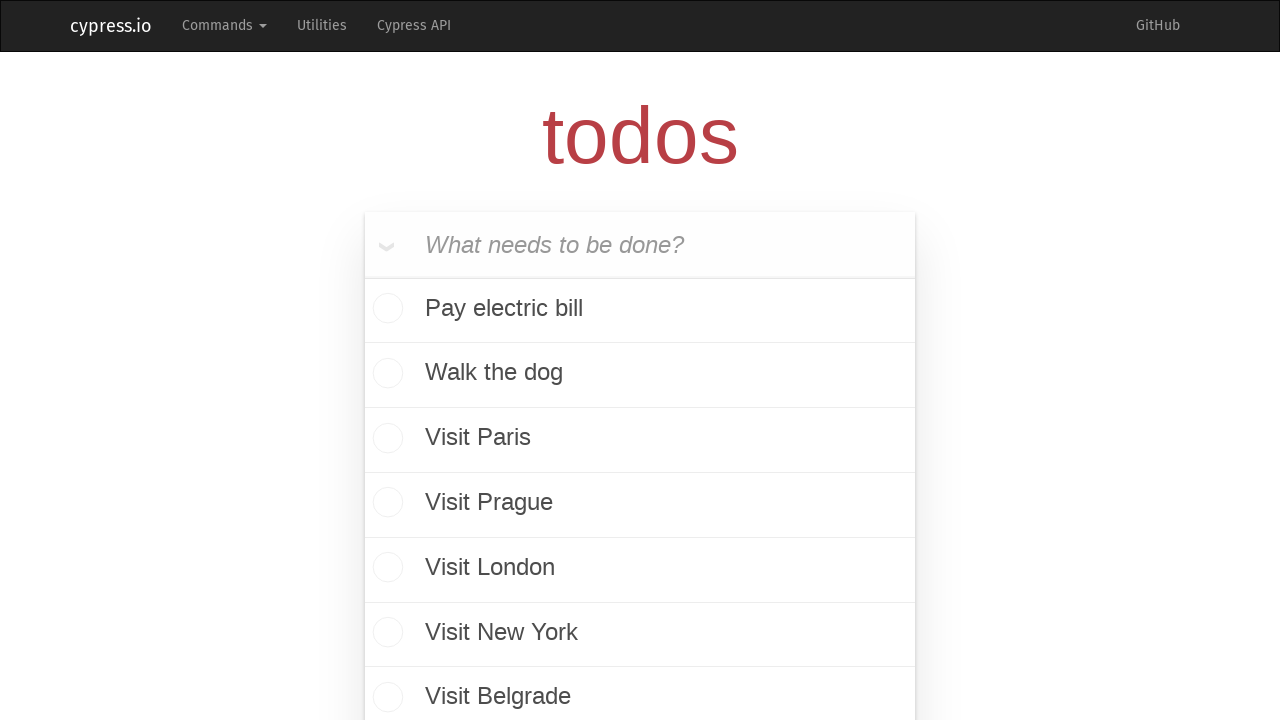

Verified that todo 'Visit Belgrade' was added to the list
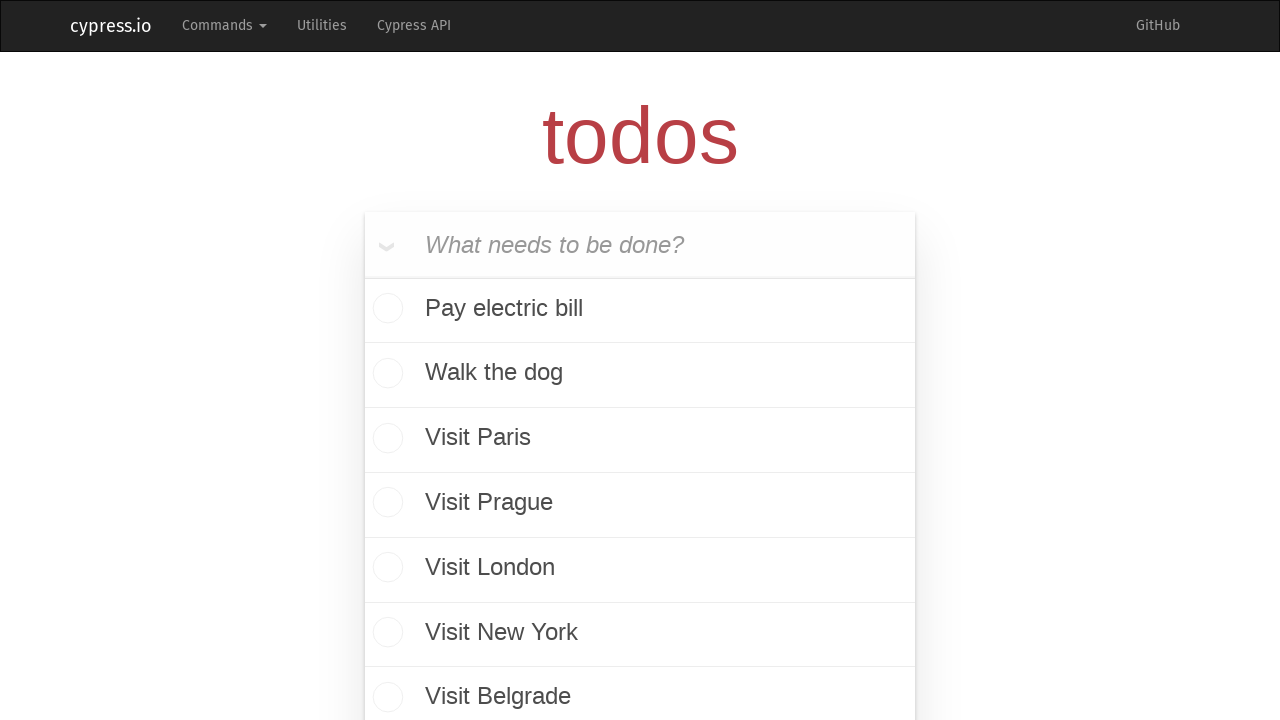

Retrieved initial count of todo items: 7
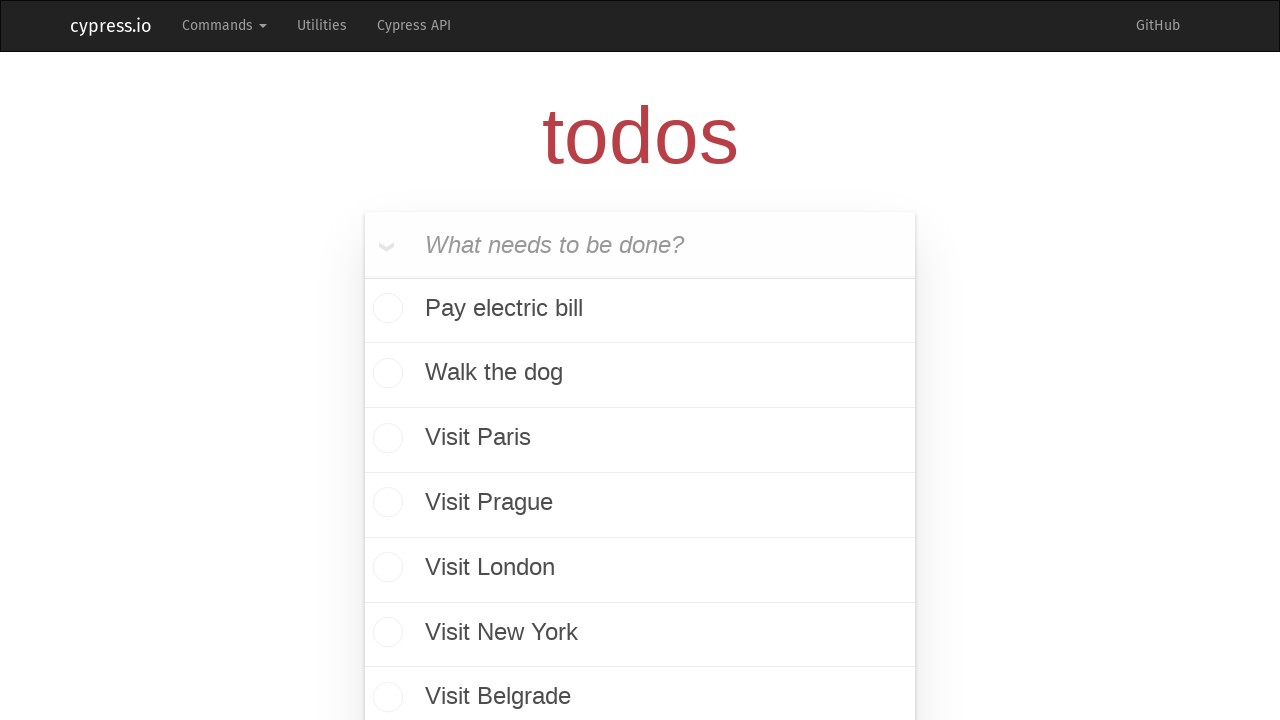

Hovered over last todo item (iteration 1) to reveal delete button at (640, 691) on (//li[last()])//div[@class='view']
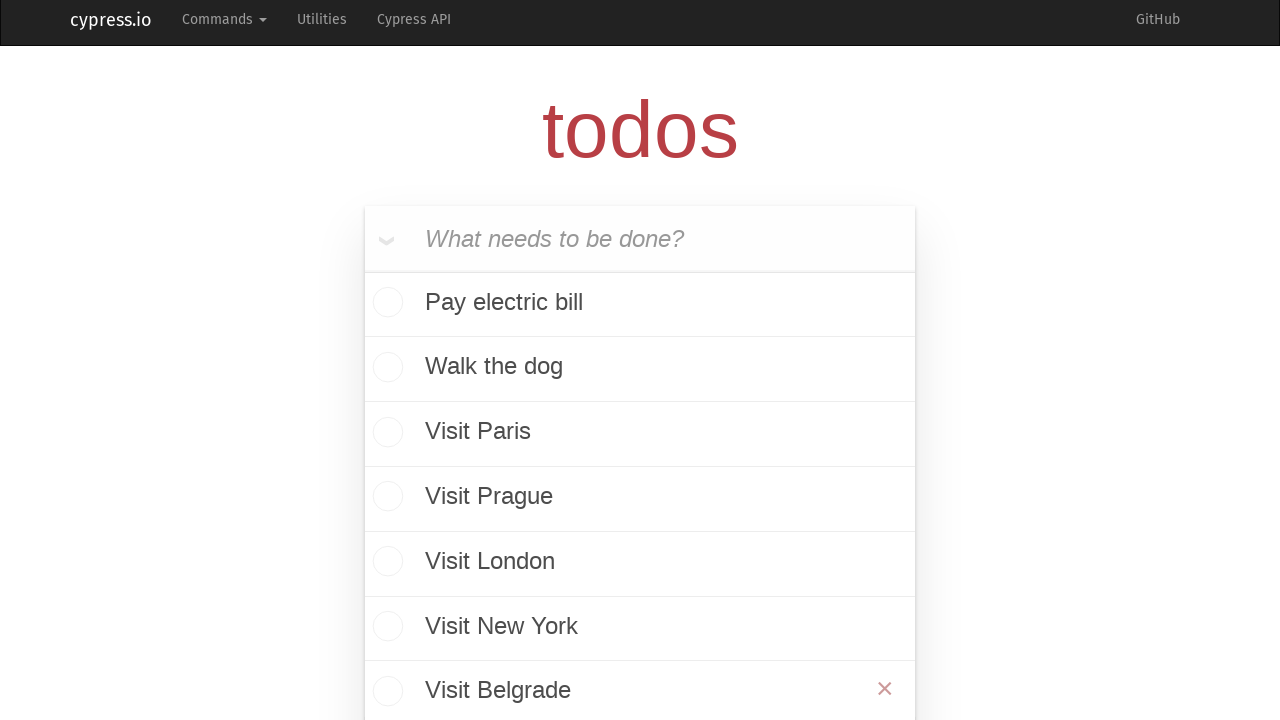

Clicked delete button for last todo item (iteration 1) at (885, 689) on (//li[last()])//button[contains(@class,'destroy')]
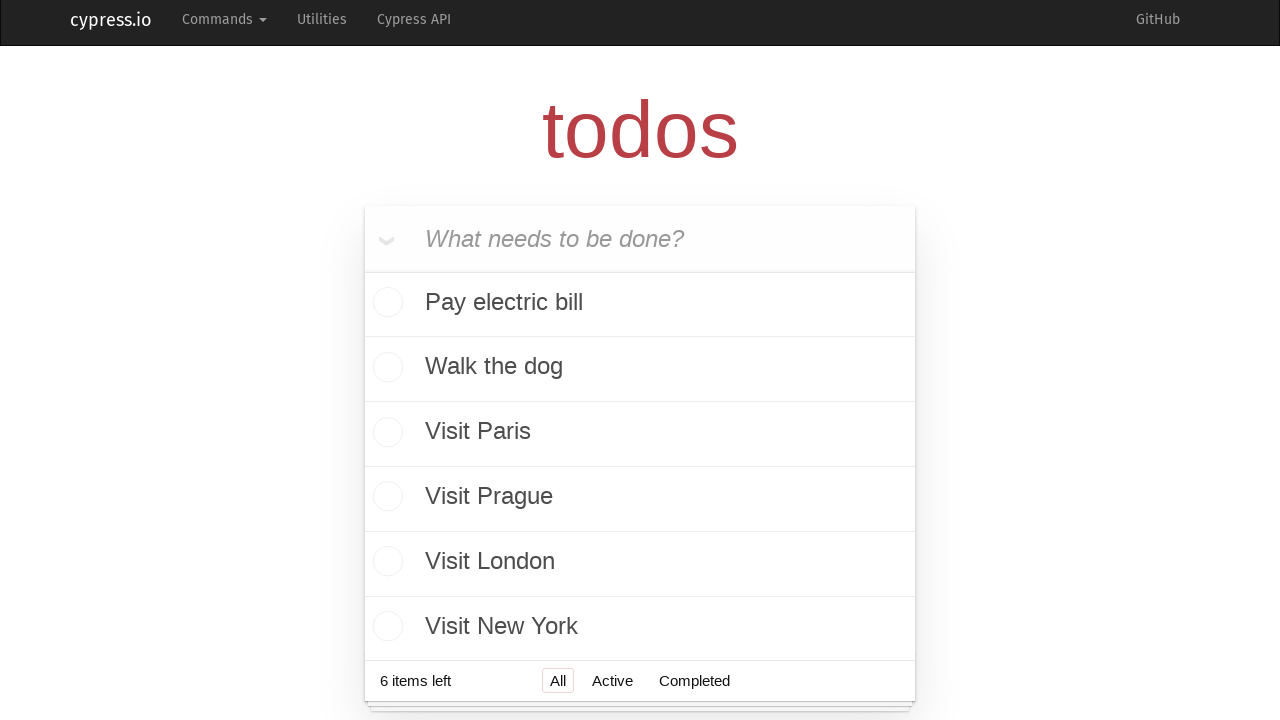

Waited 300ms for todo deletion to complete (iteration 1)
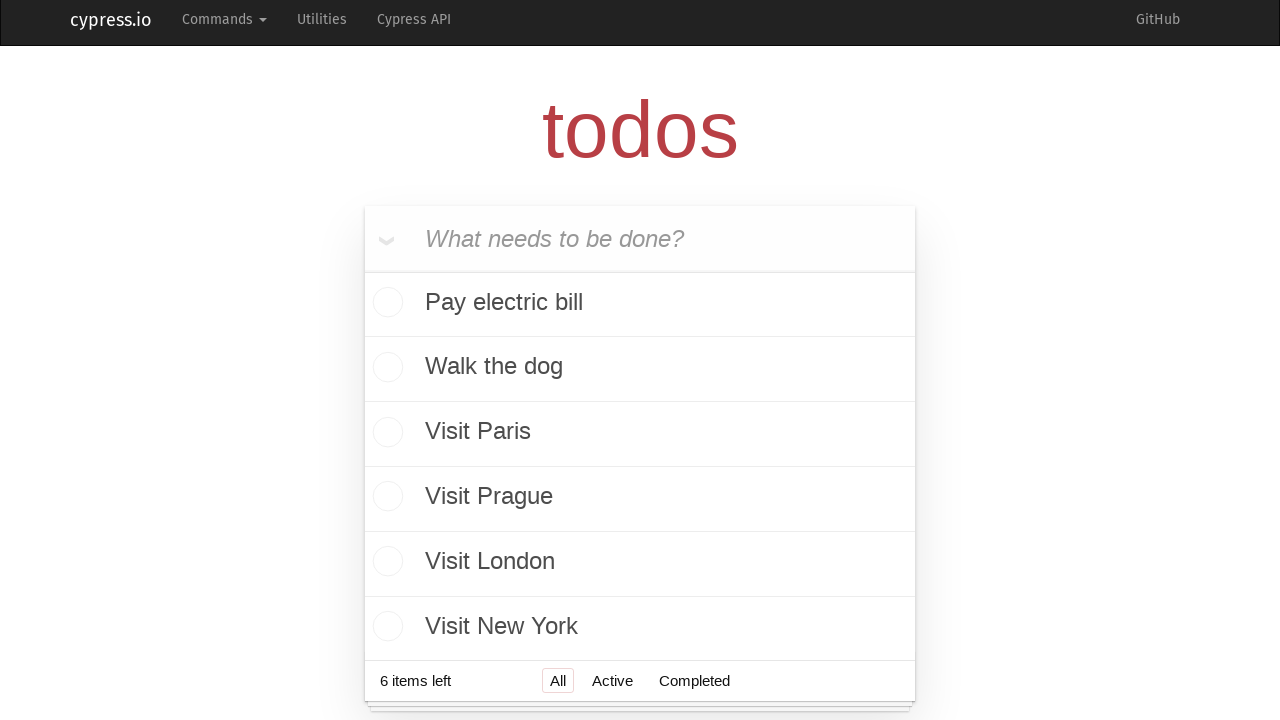

Hovered over last todo item (iteration 2) to reveal delete button at (640, 626) on (//li[last()])//div[@class='view']
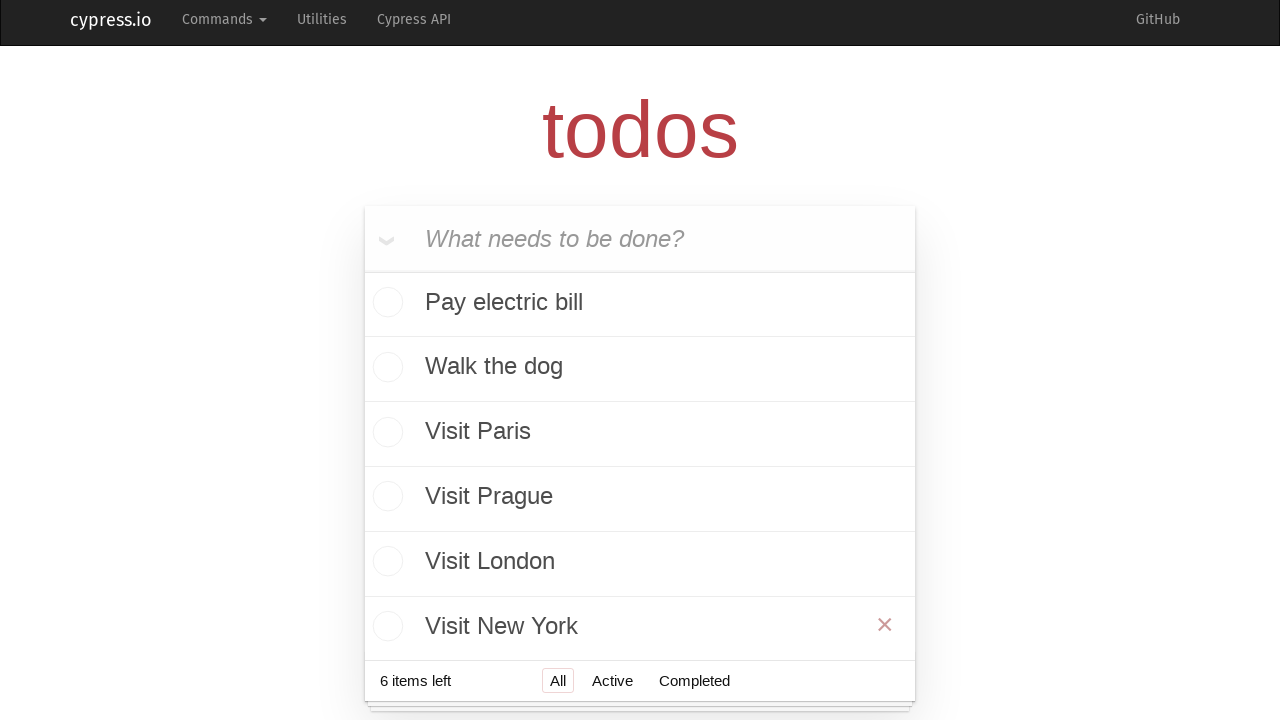

Clicked delete button for last todo item (iteration 2) at (885, 624) on (//li[last()])//button[contains(@class,'destroy')]
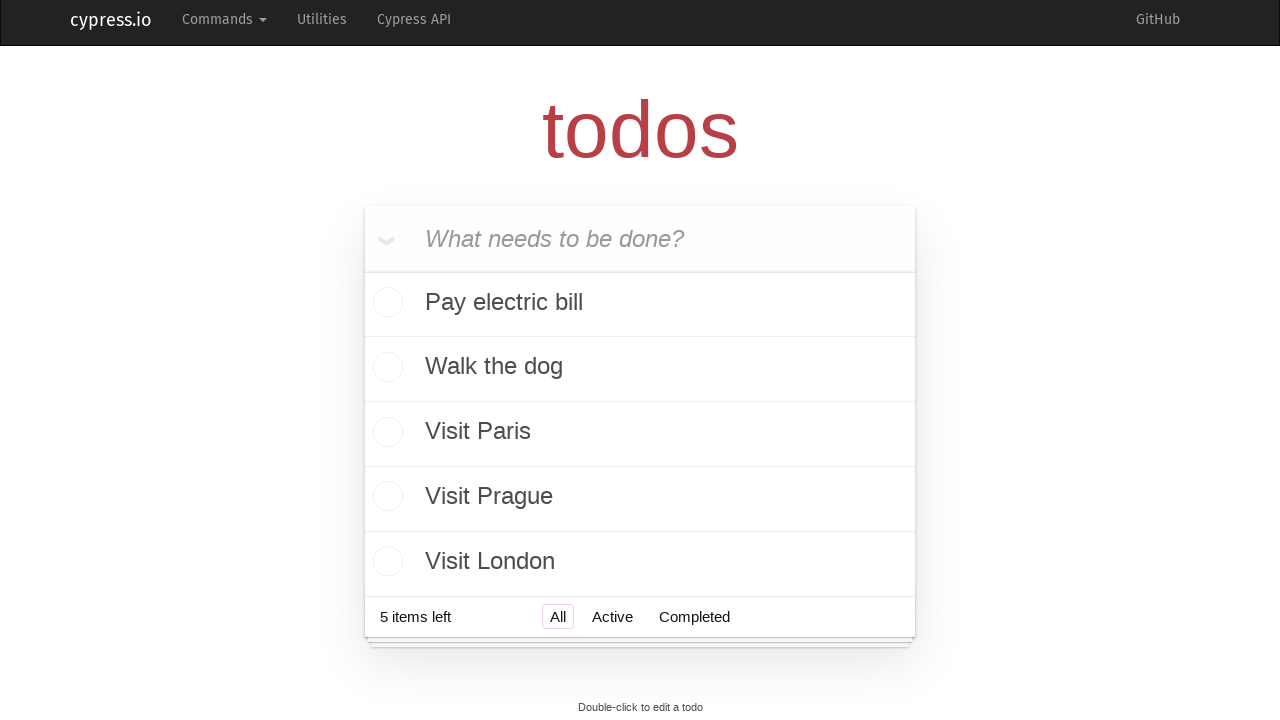

Waited 300ms for todo deletion to complete (iteration 2)
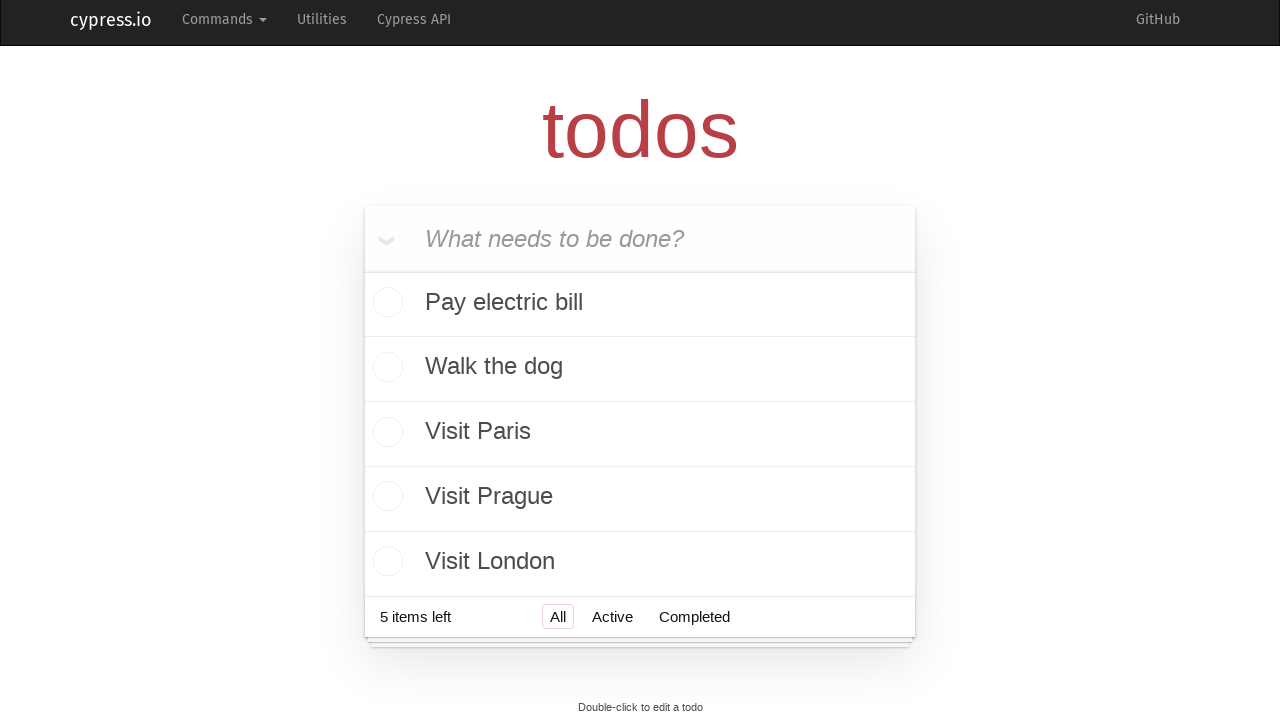

Hovered over last todo item (iteration 3) to reveal delete button at (640, 561) on (//li[last()])//div[@class='view']
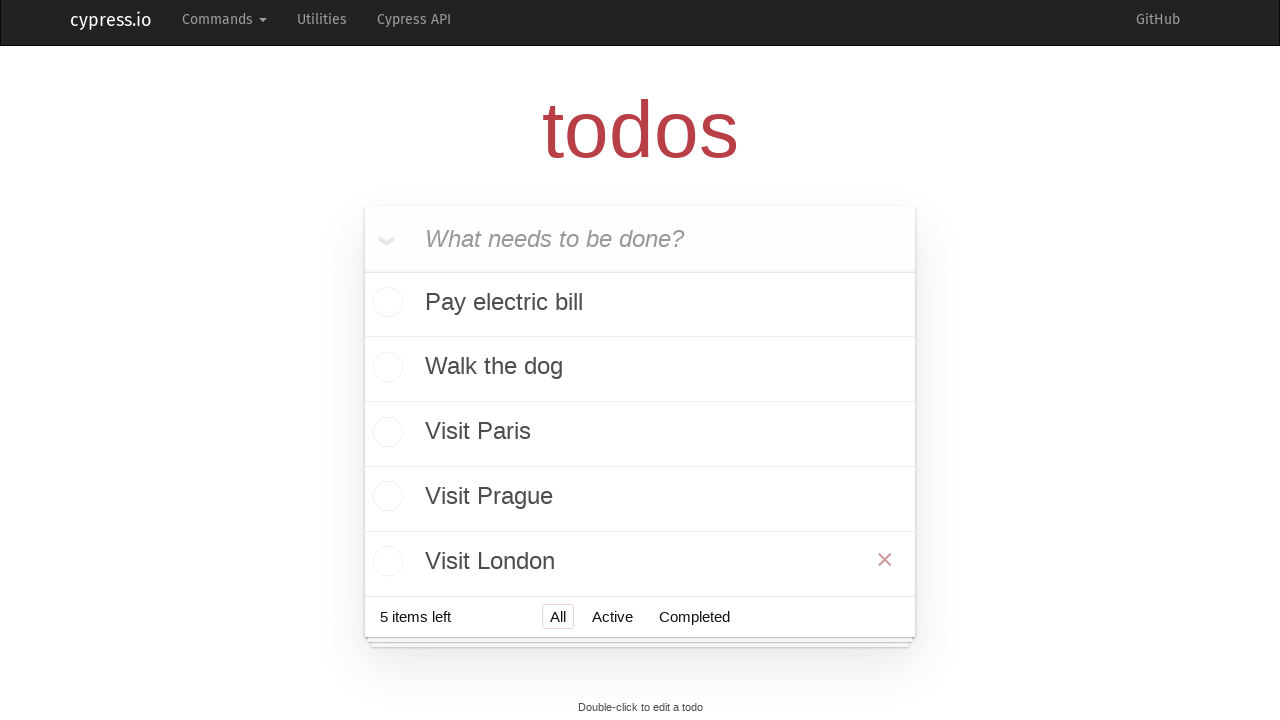

Clicked delete button for last todo item (iteration 3) at (885, 560) on (//li[last()])//button[contains(@class,'destroy')]
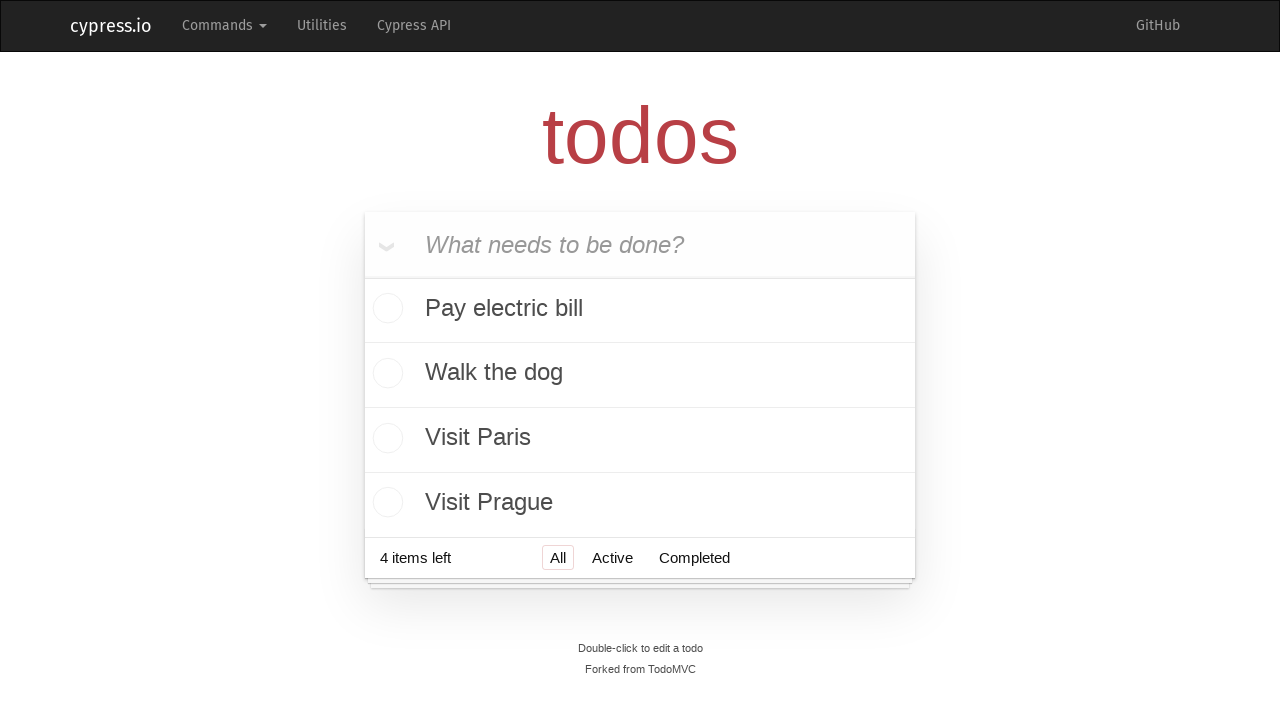

Waited 300ms for todo deletion to complete (iteration 3)
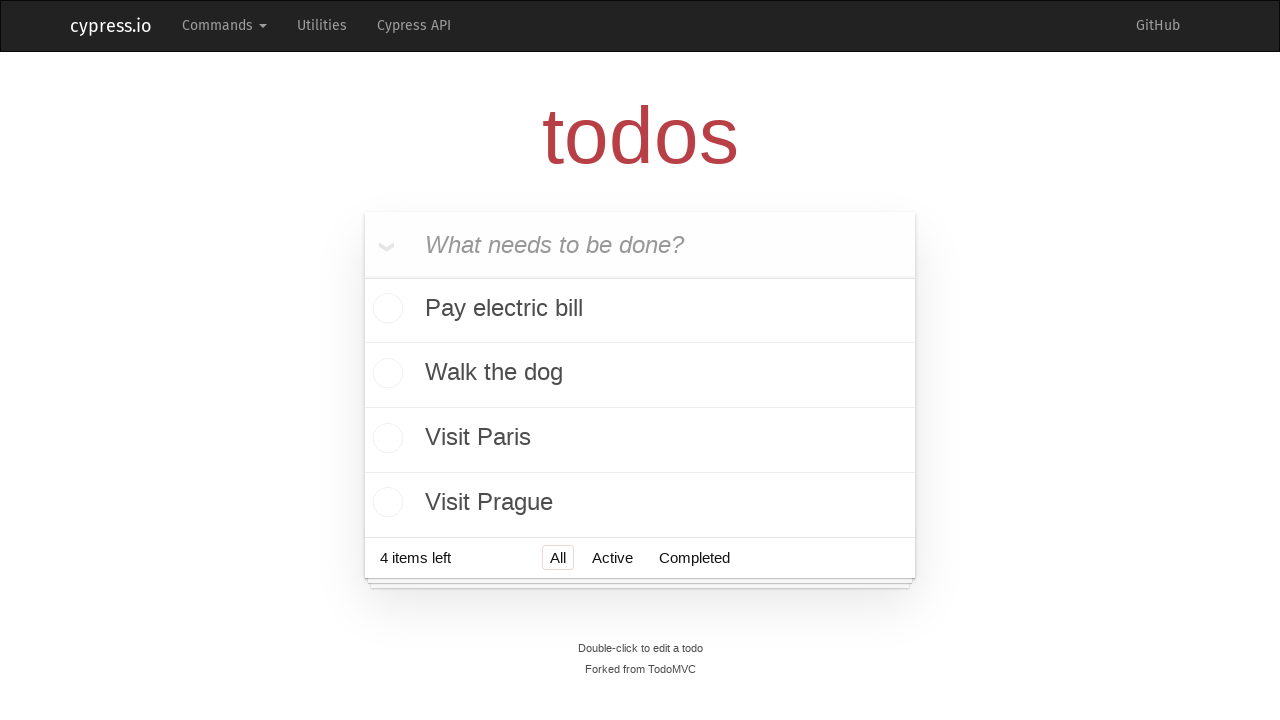

Hovered over last todo item (iteration 4) to reveal delete button at (640, 502) on (//li[last()])//div[@class='view']
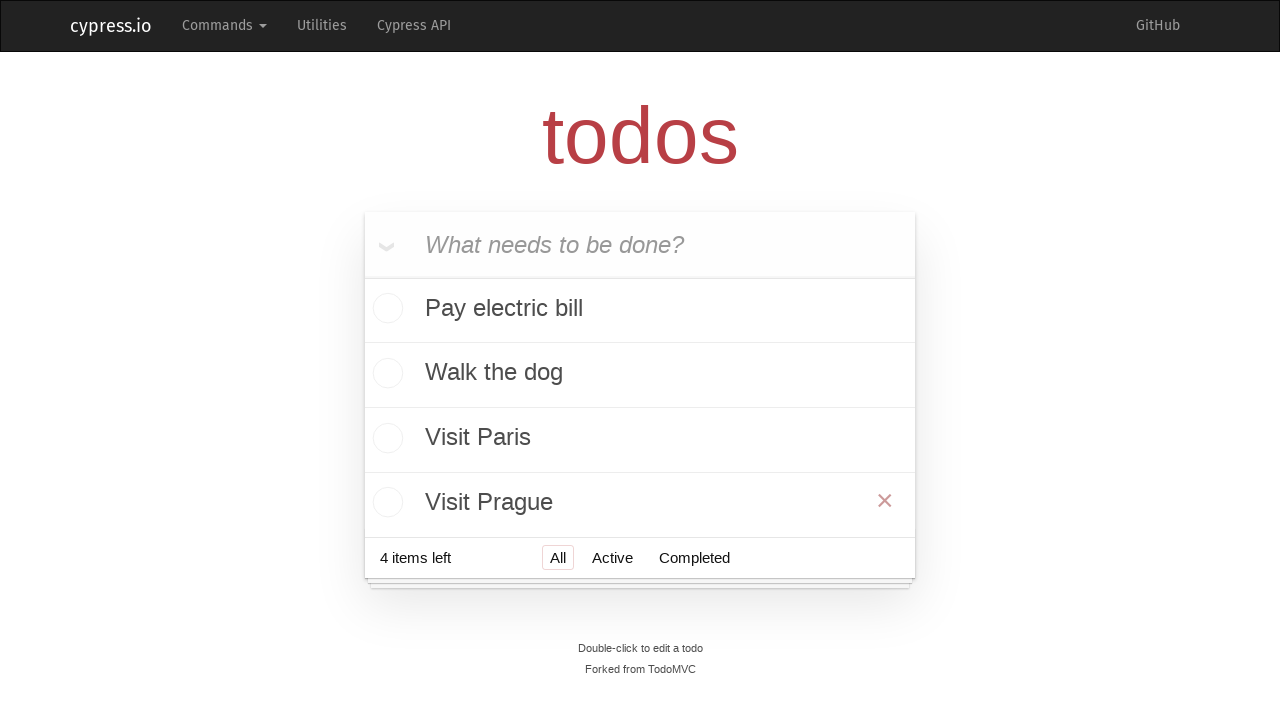

Clicked delete button for last todo item (iteration 4) at (885, 501) on (//li[last()])//button[contains(@class,'destroy')]
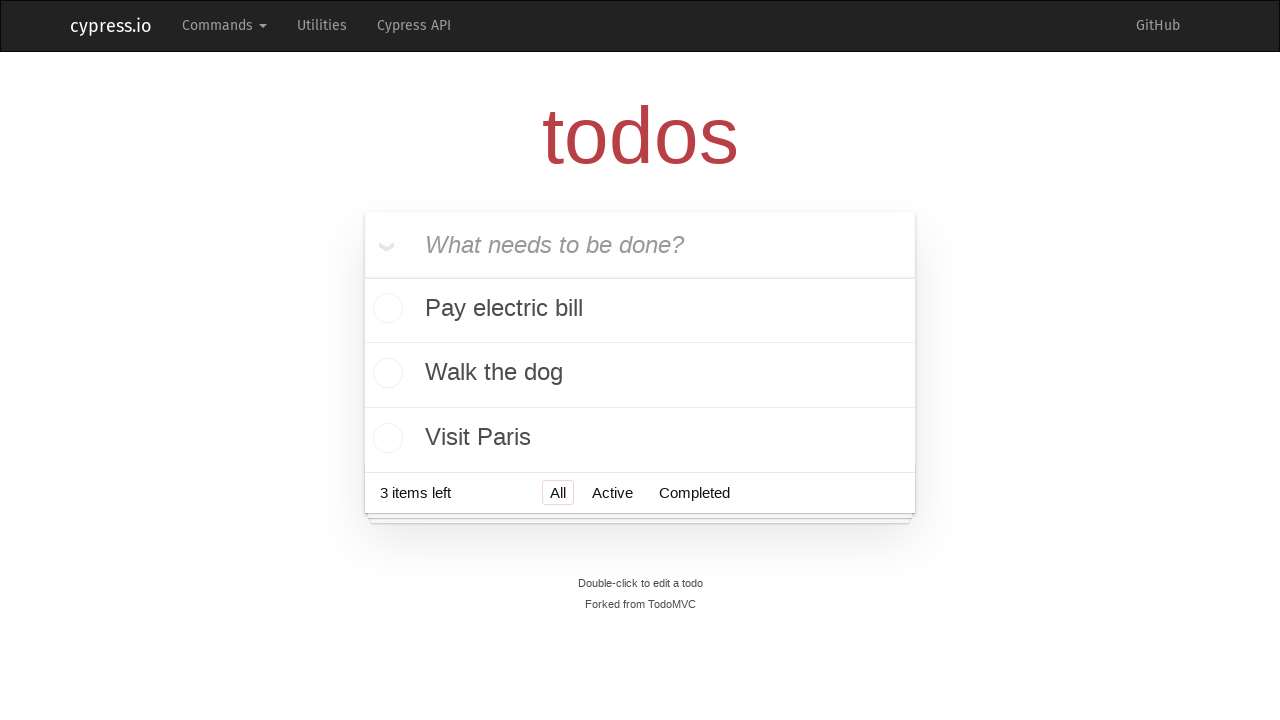

Waited 300ms for todo deletion to complete (iteration 4)
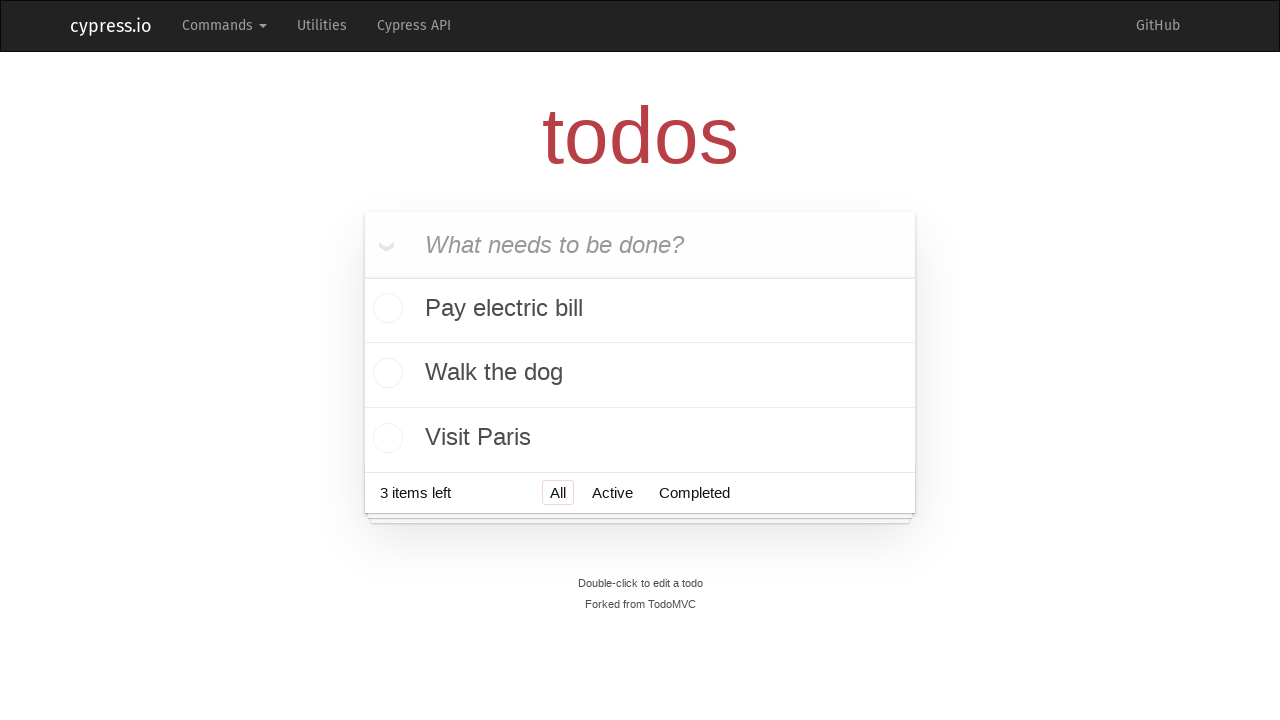

Hovered over last todo item (iteration 5) to reveal delete button at (640, 438) on (//li[last()])//div[@class='view']
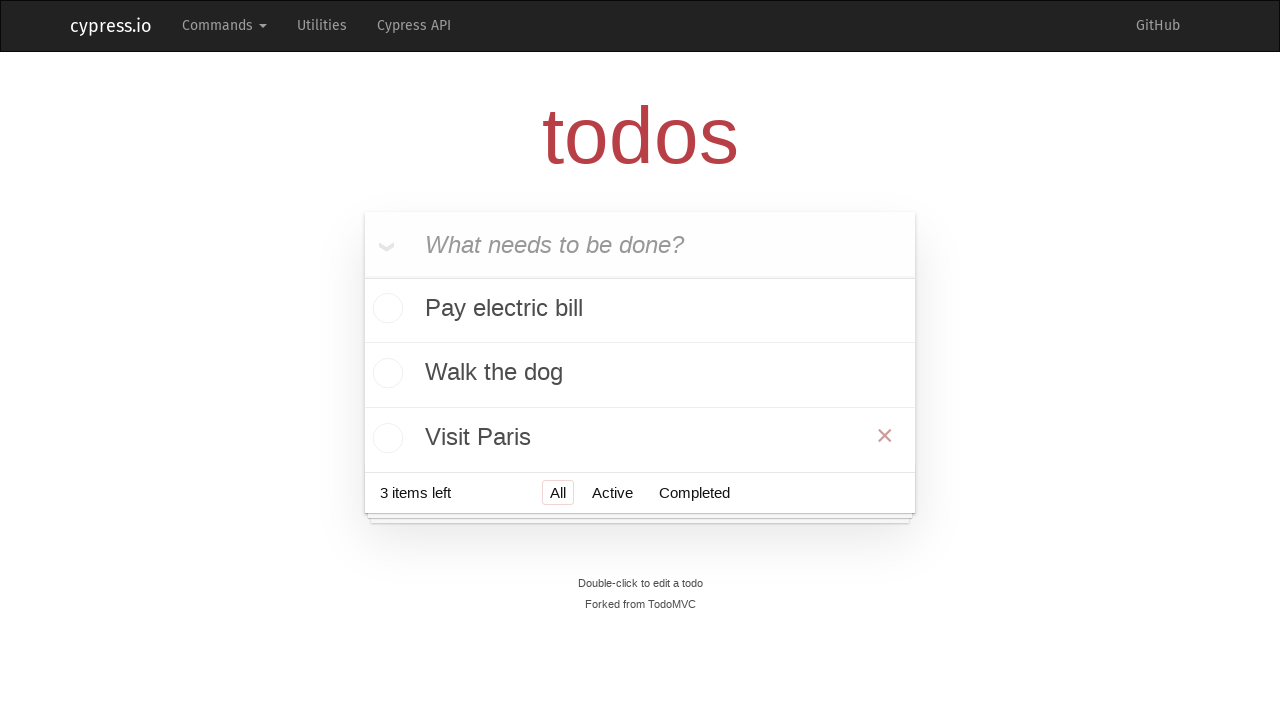

Clicked delete button for last todo item (iteration 5) at (885, 436) on (//li[last()])//button[contains(@class,'destroy')]
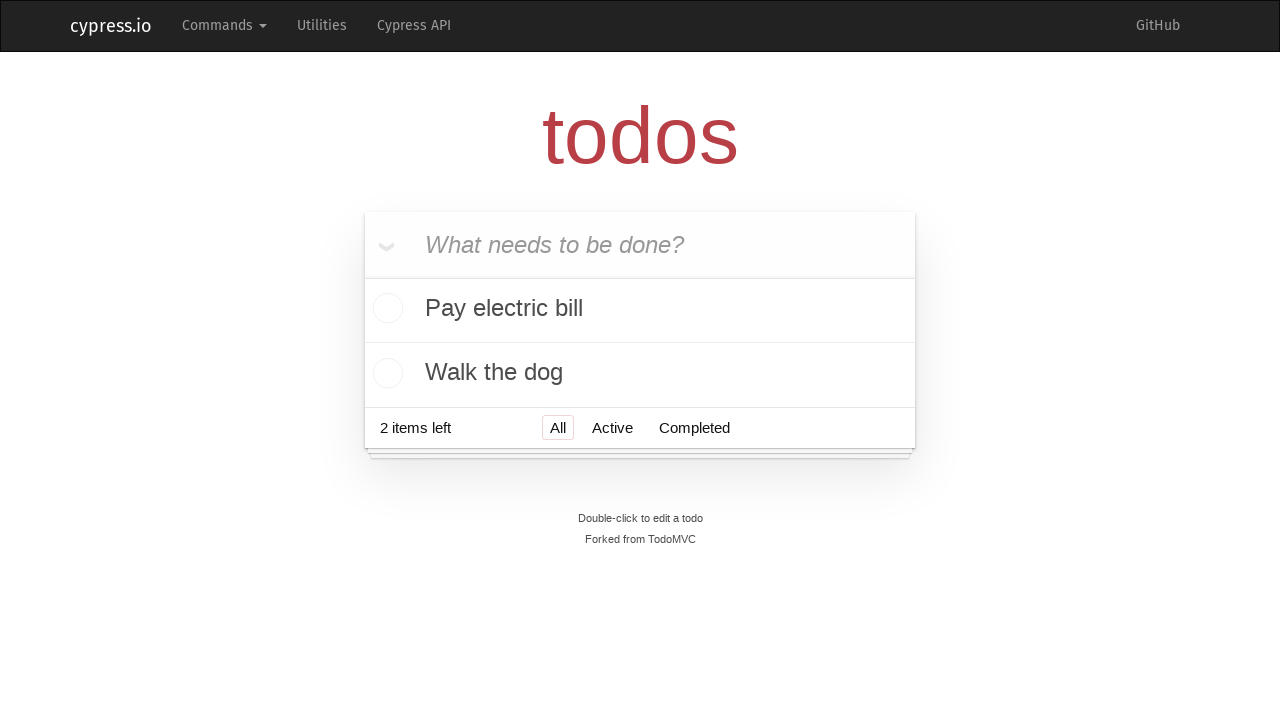

Waited 300ms for todo deletion to complete (iteration 5)
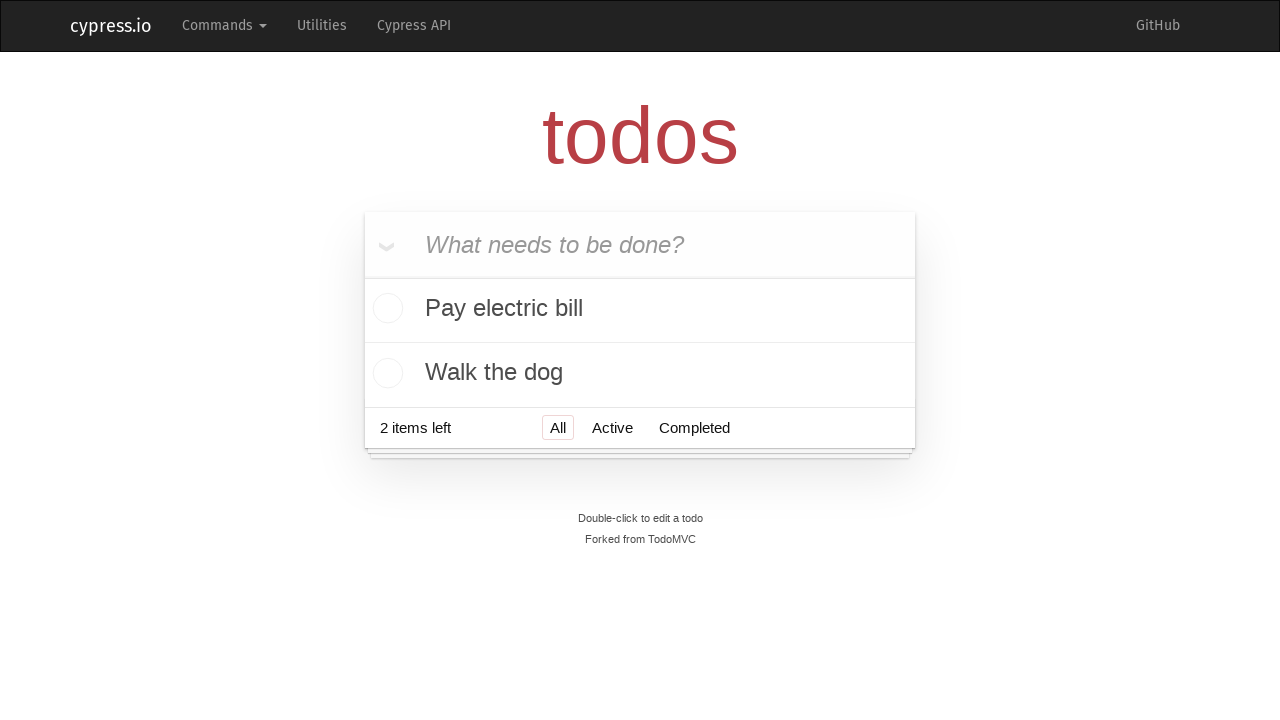

Hovered over last todo item (iteration 6) to reveal delete button at (640, 373) on (//li[last()])//div[@class='view']
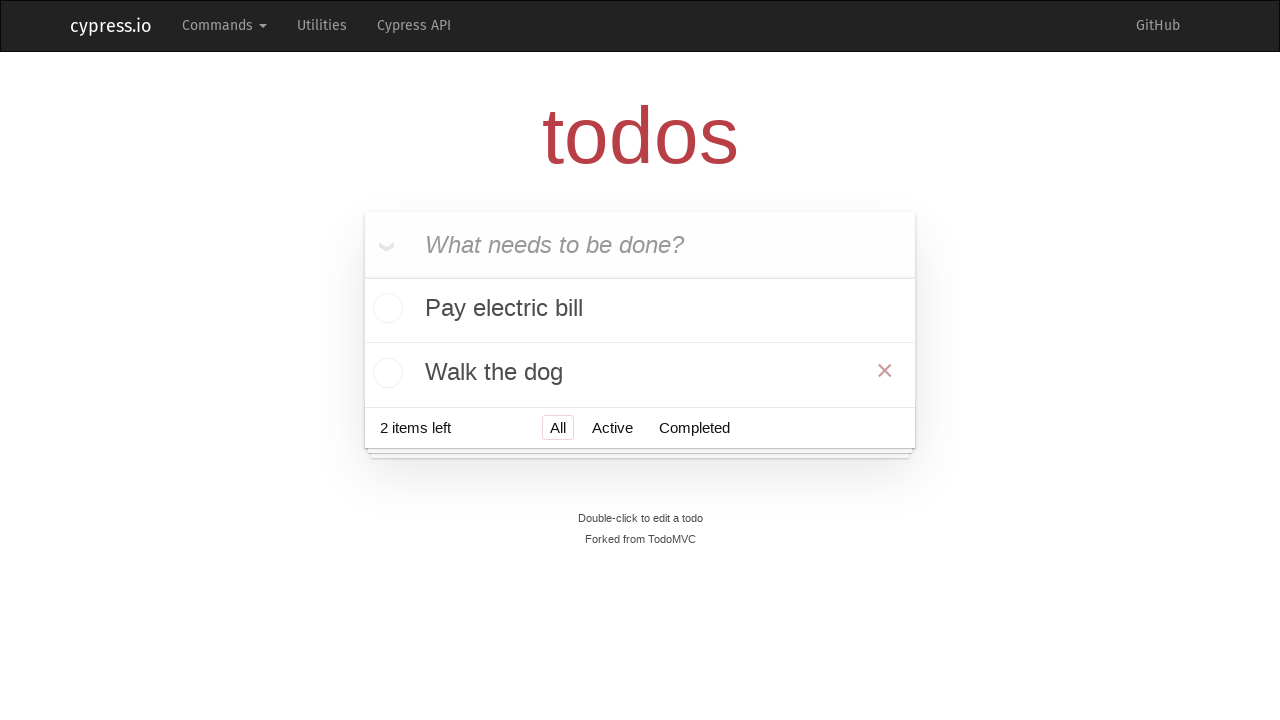

Clicked delete button for last todo item (iteration 6) at (885, 371) on (//li[last()])//button[contains(@class,'destroy')]
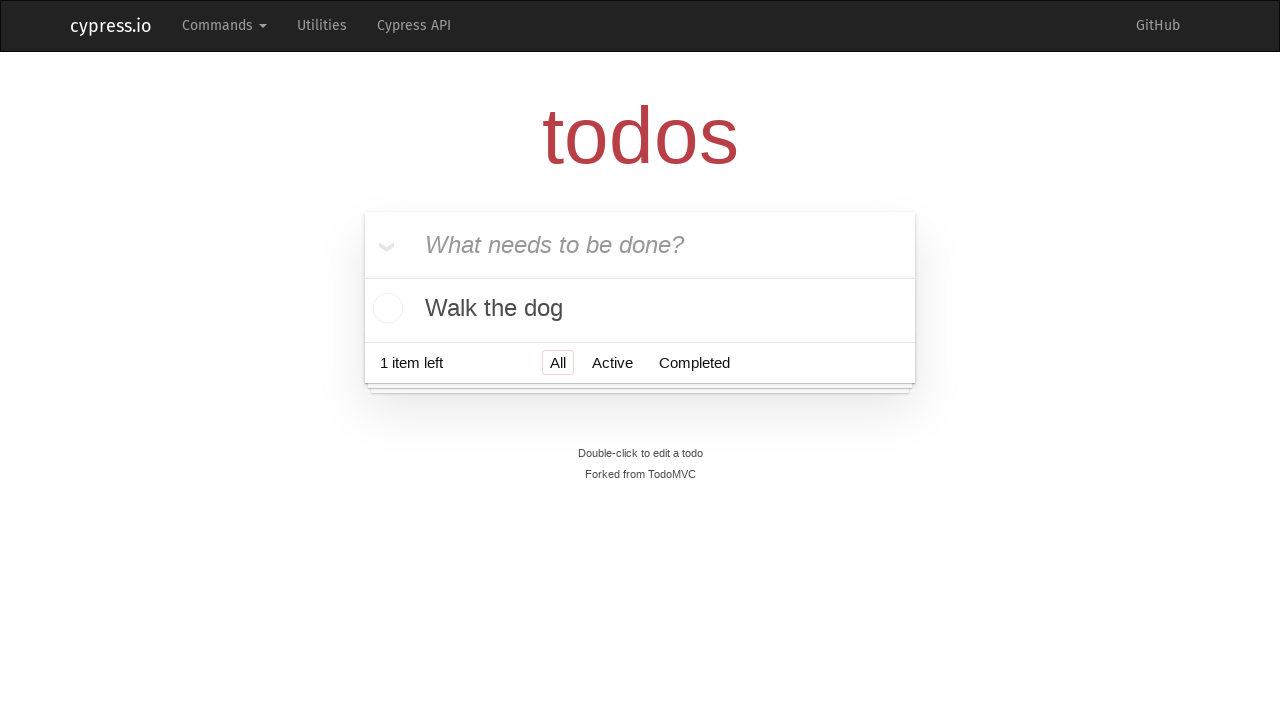

Waited 300ms for todo deletion to complete (iteration 6)
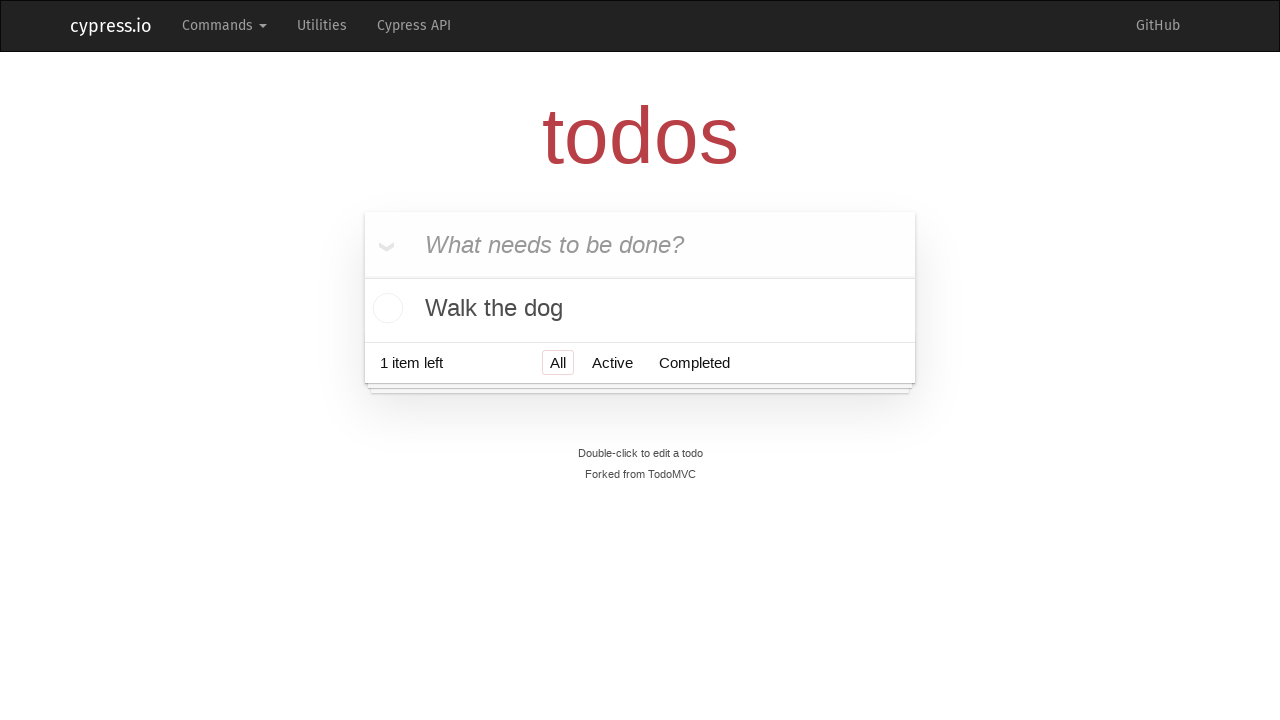

Hovered over last todo item (iteration 7) to reveal delete button at (640, 308) on (//li[last()])//div[@class='view']
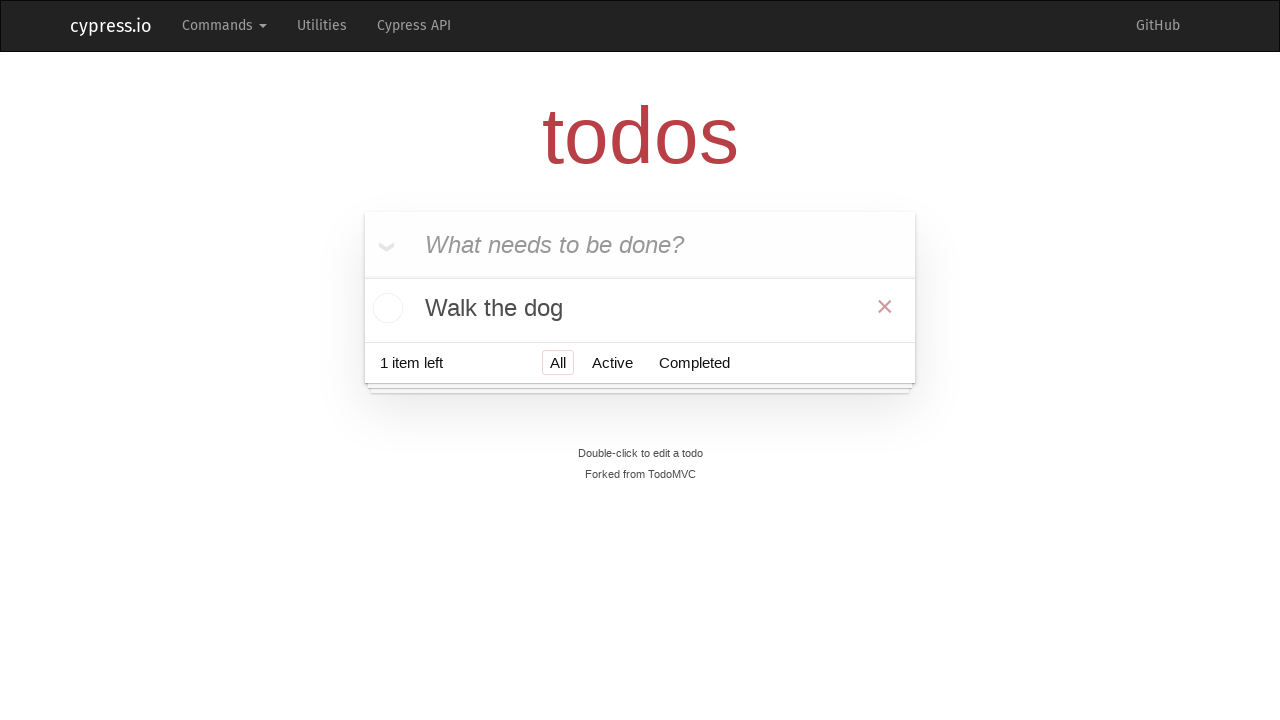

Clicked delete button for last todo item (iteration 7) at (885, 306) on (//li[last()])//button[contains(@class,'destroy')]
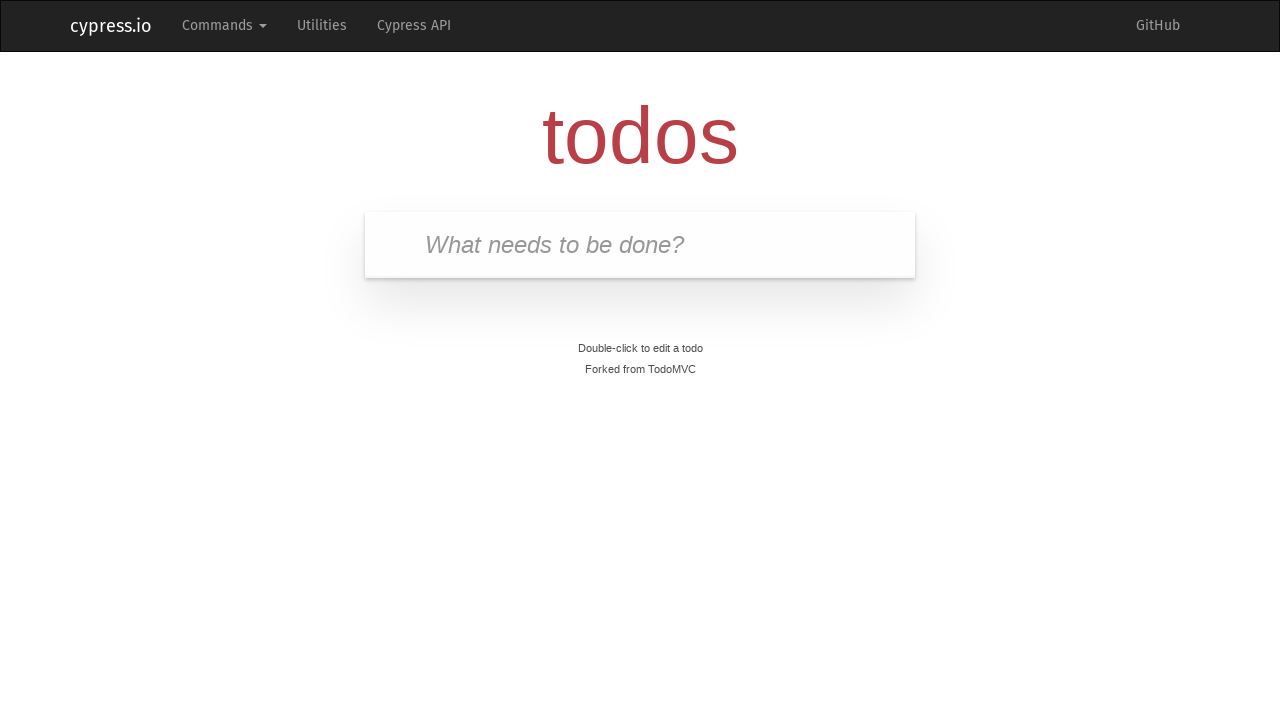

Waited 300ms for todo deletion to complete (iteration 7)
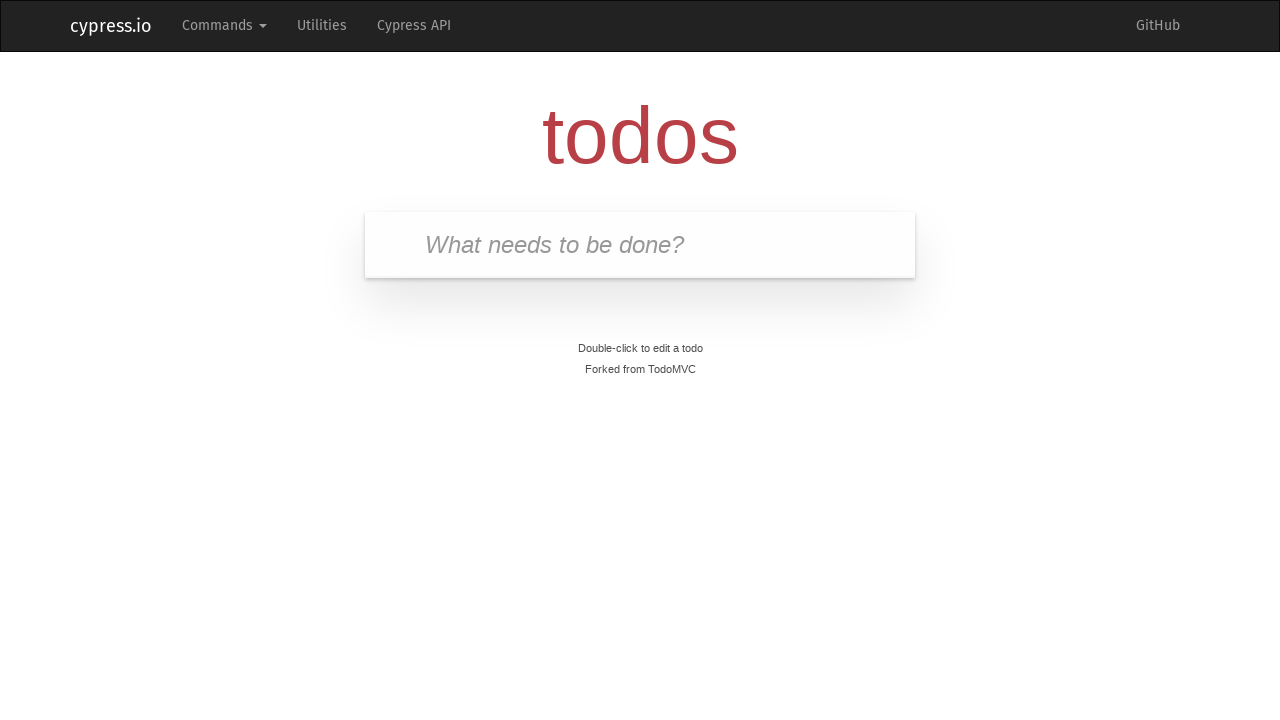

Verified that the todo list is empty after deleting all items
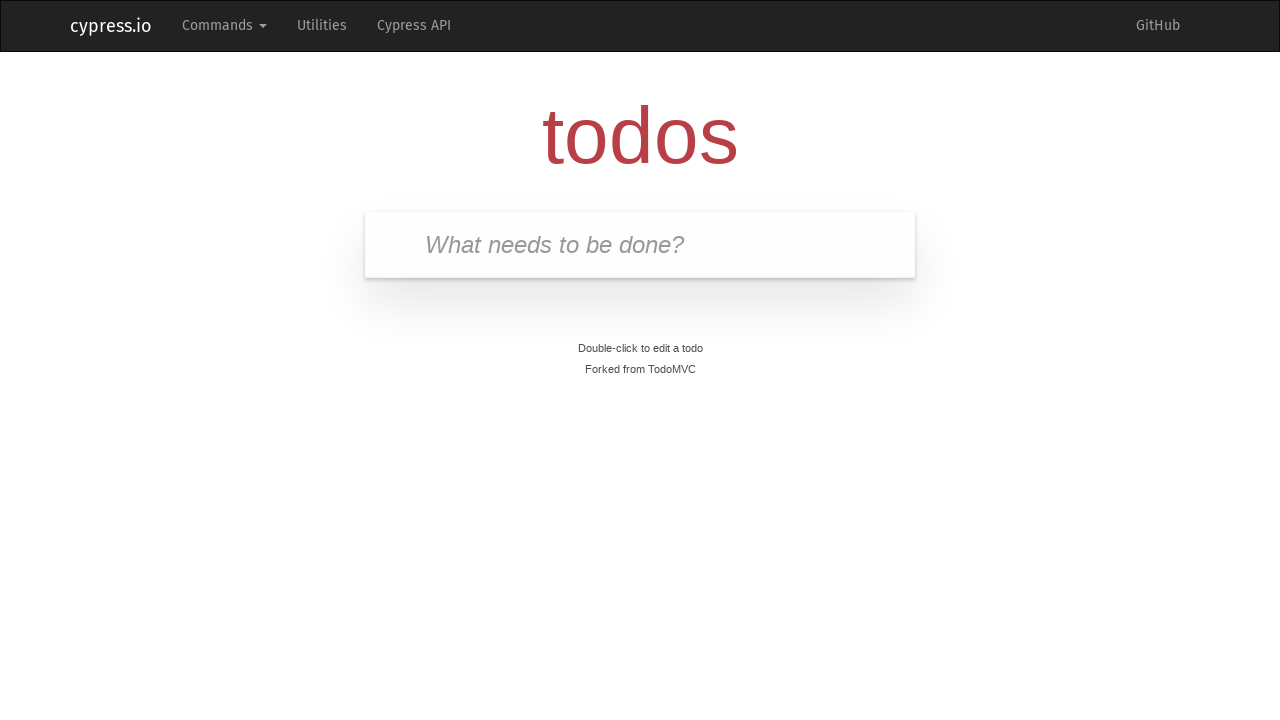

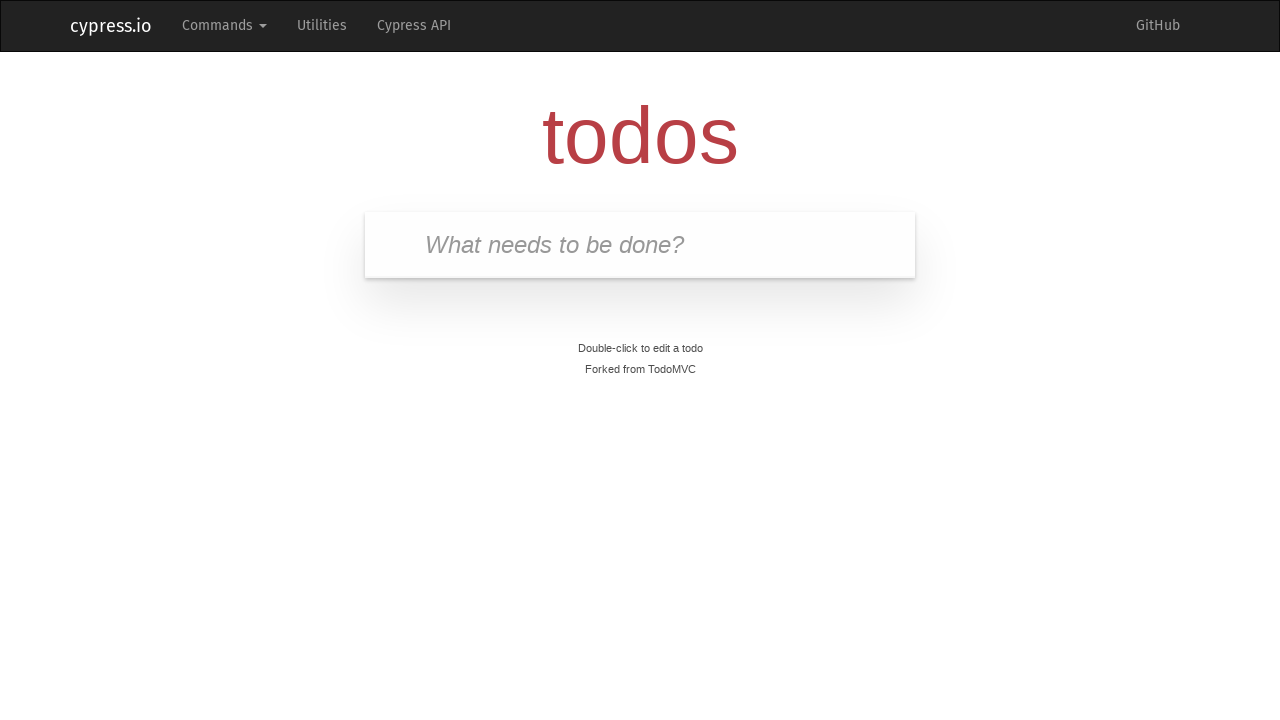